Tests a multi-page company formation workflow by filling out LLC registration forms including company details, registered agent information, and member/ownership details across three pages.

Starting URL: https://app.docuport.app/company-formation/resident

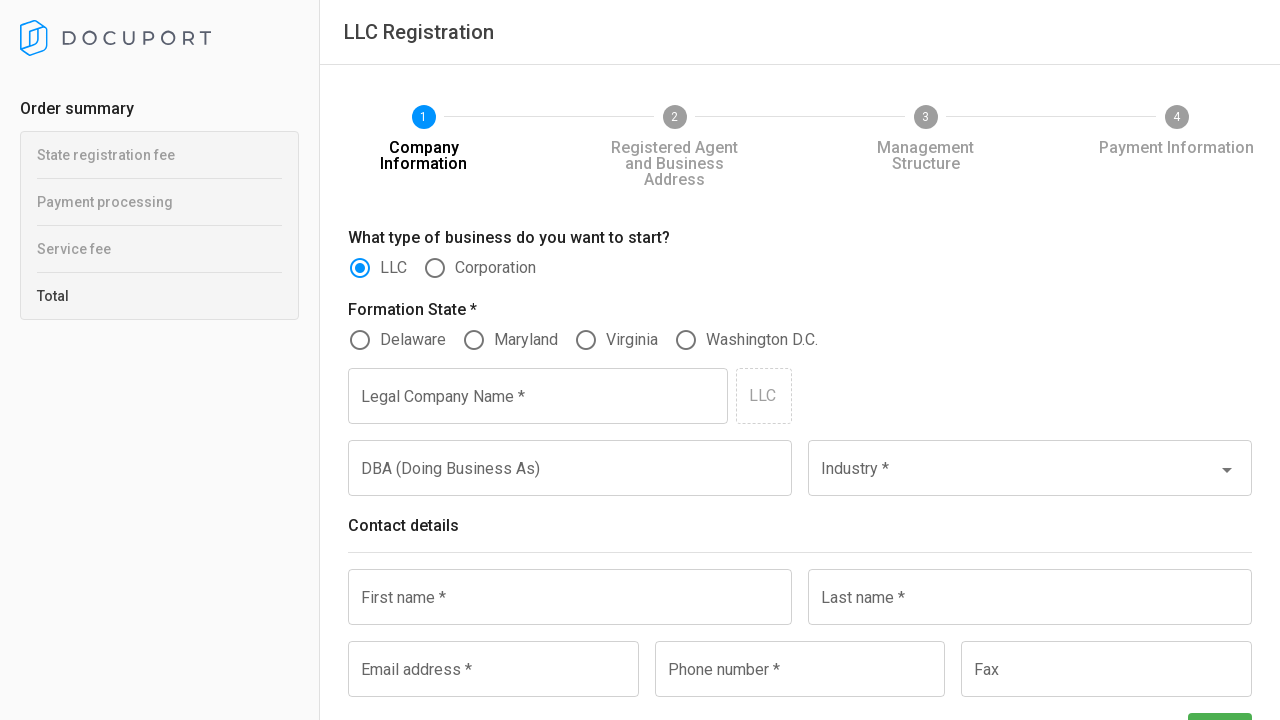

Selected LLC as business type at (394, 268) on xpath=//label[.='LLC']
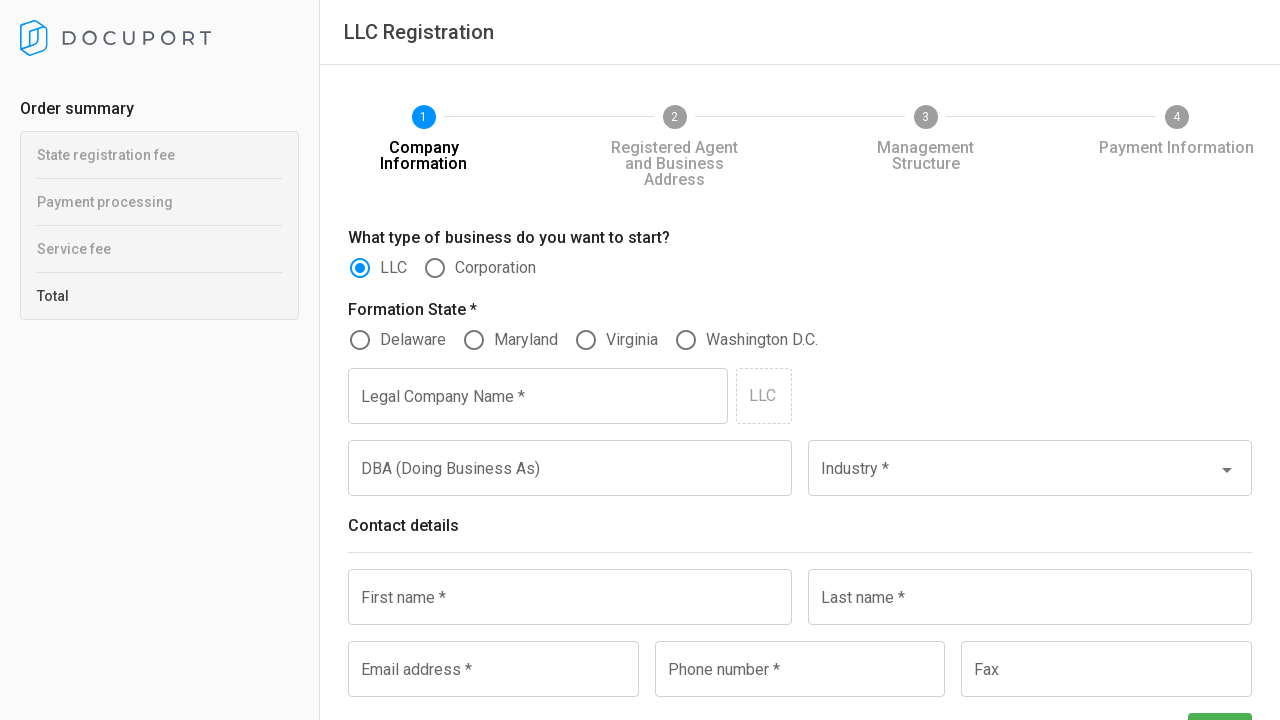

Selected Maryland as state at (526, 340) on xpath=//label[.='Maryland']
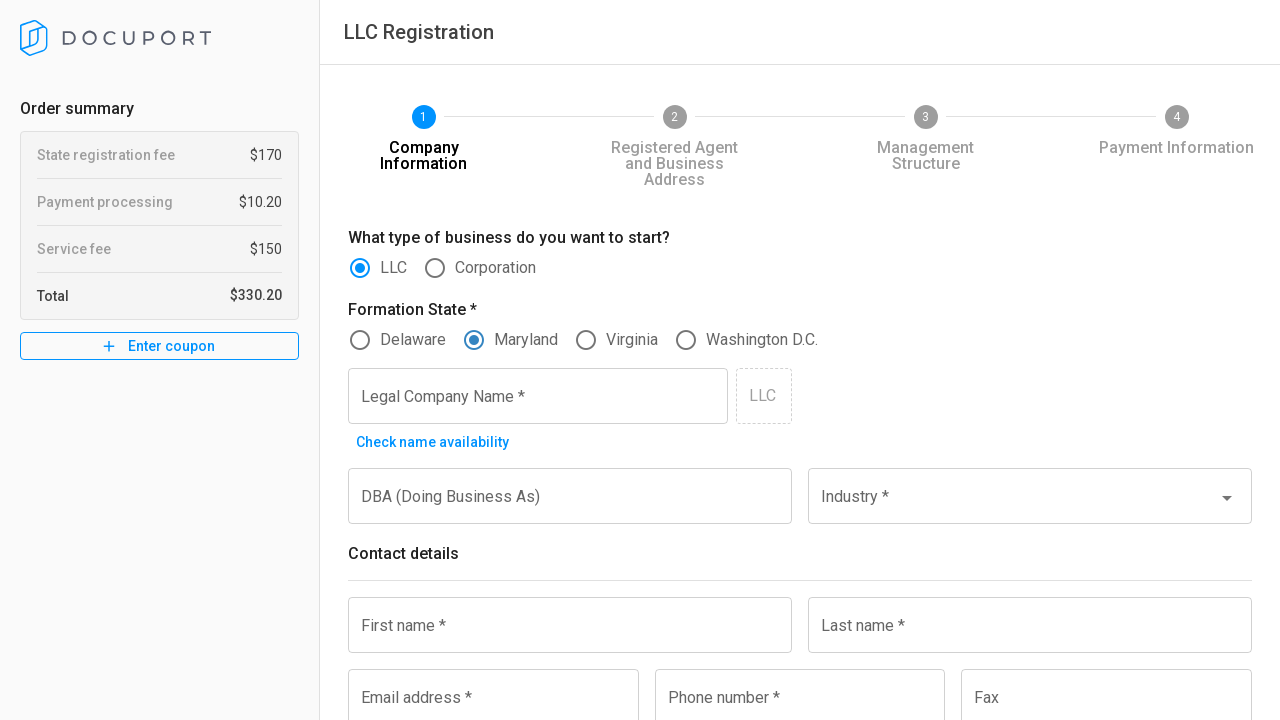

Filled legal company name with 'Granite' on //label[text()='Legal Company Name  *']/following-sibling::input
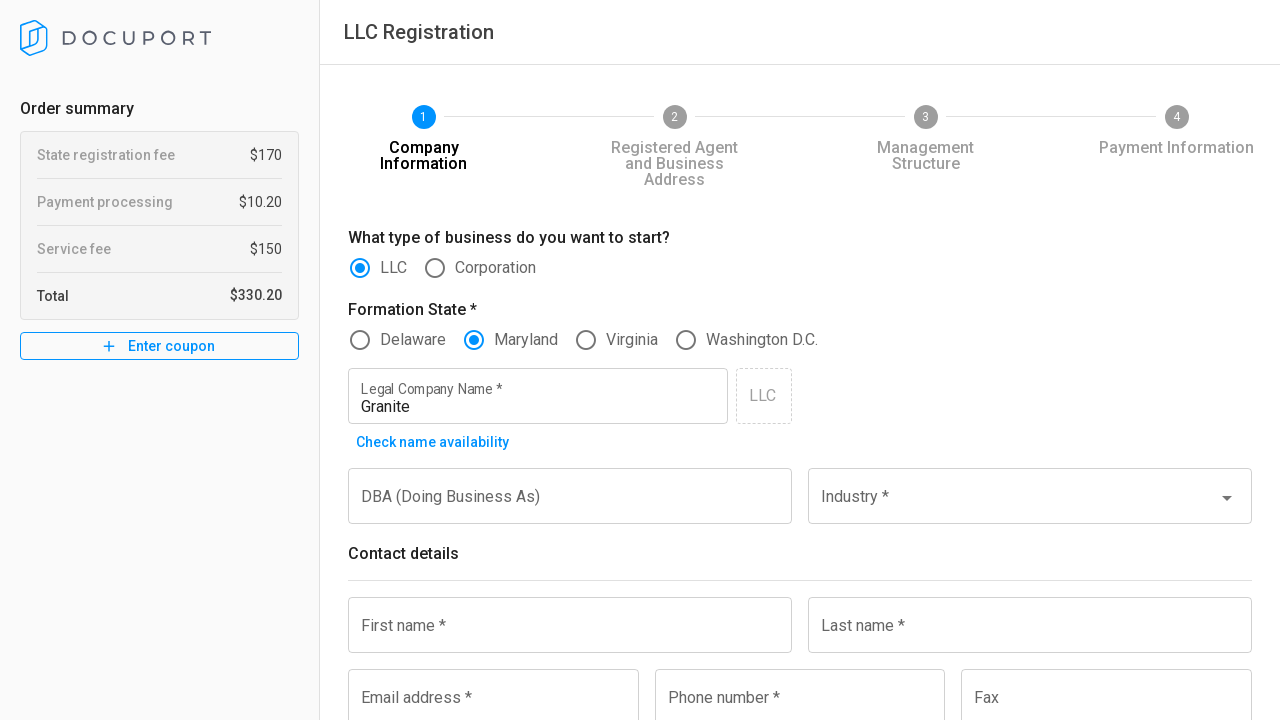

Filled DBA name with 'Minnesota Granite' on //label[text()='DBA (Doing Business As)']/following-sibling::input
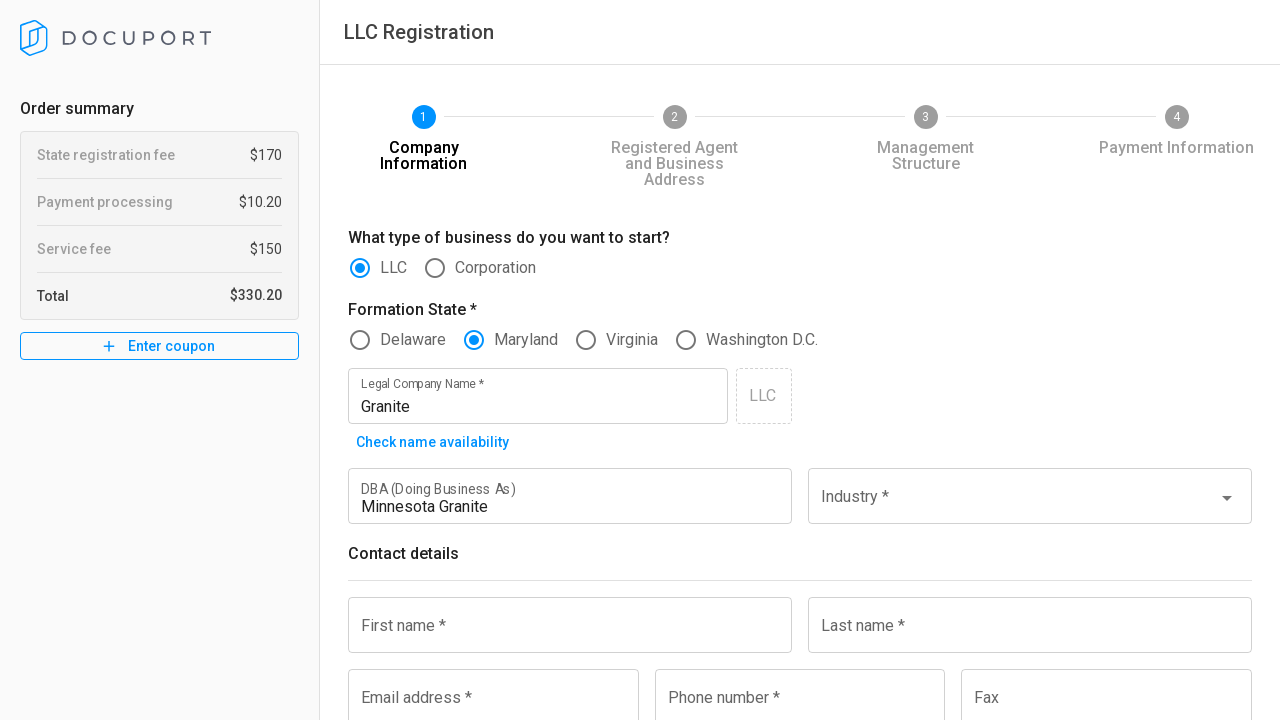

Clicked industry dropdown at (1014, 507) on xpath=//label[text()='Industry *']/following-sibling::input[1]
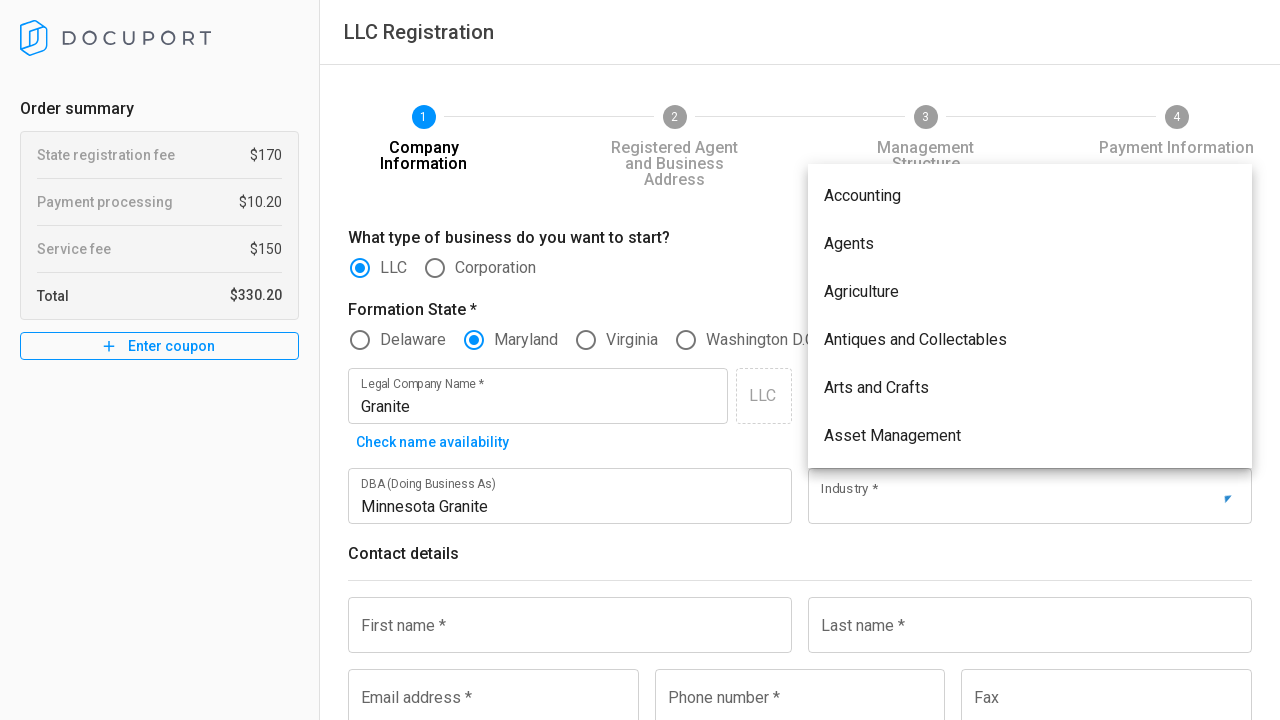

Waited for industry dropdown to fully load
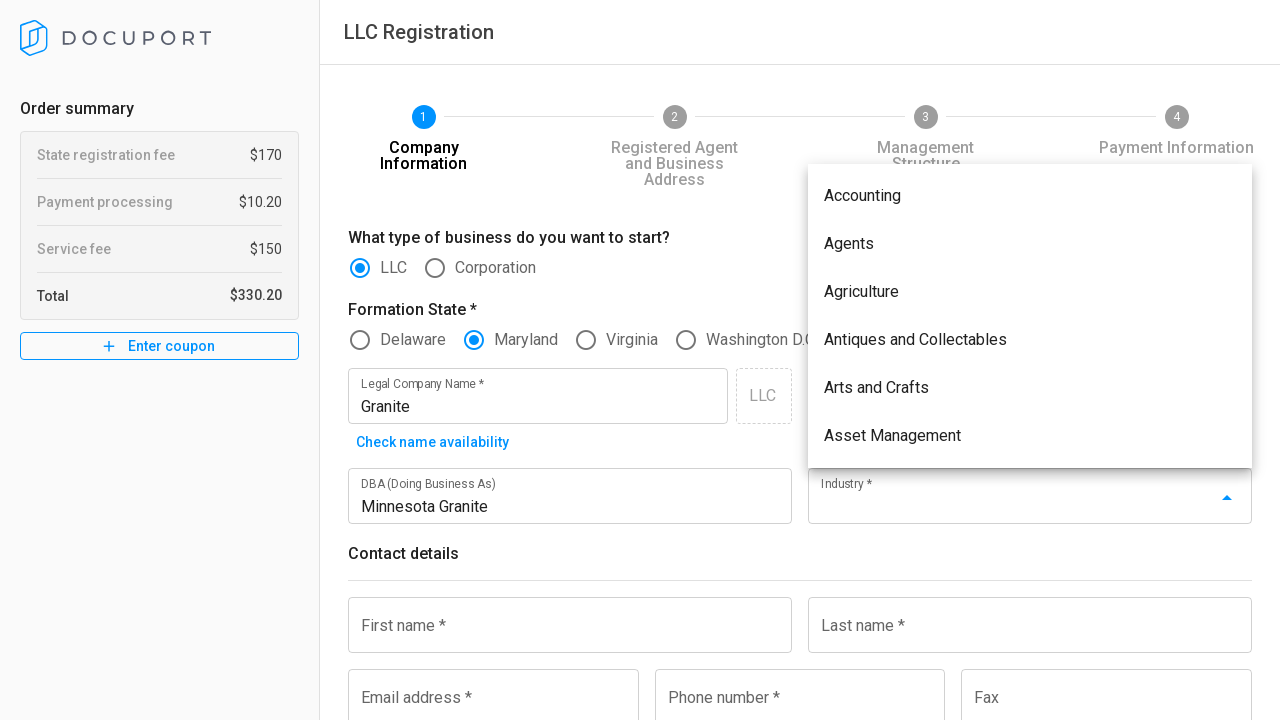

Selected 'Gardening and Landscaping' as industry at (1030, 340) on xpath=//div[text()='Gardening and Landscaping']
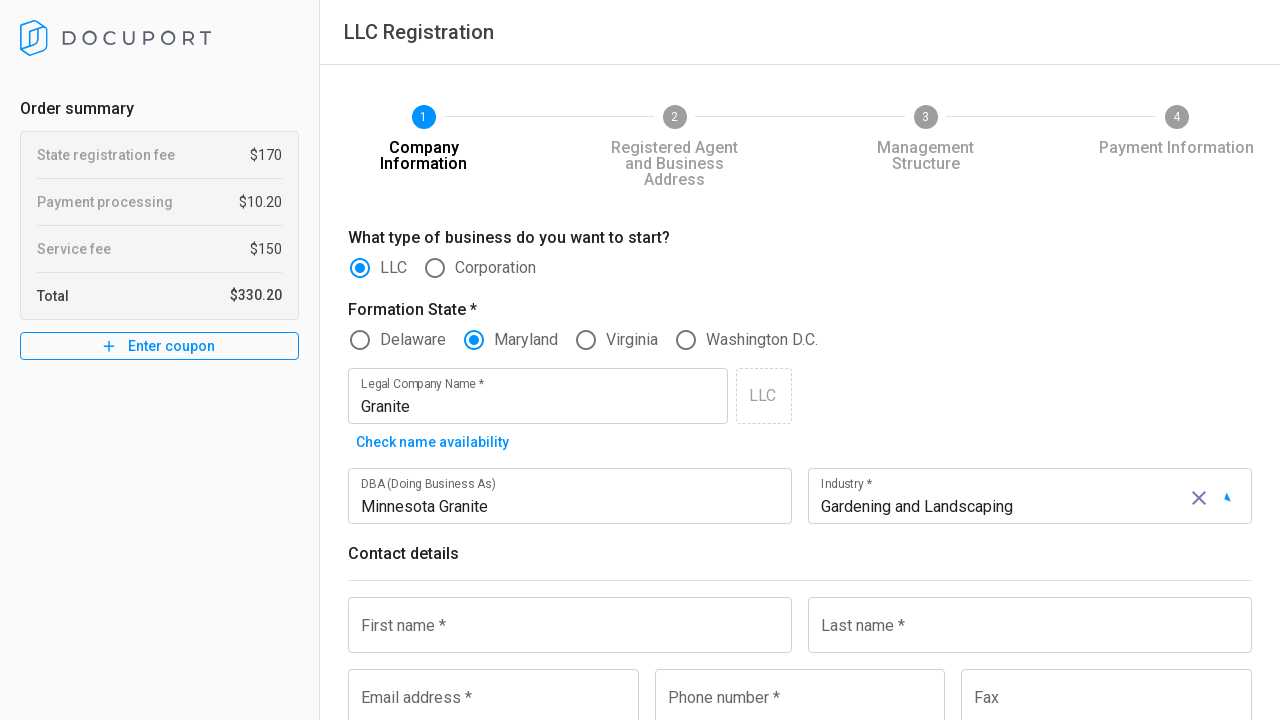

Filled first name with 'Tom' on //label[text()='First name *']/following-sibling::input[1]
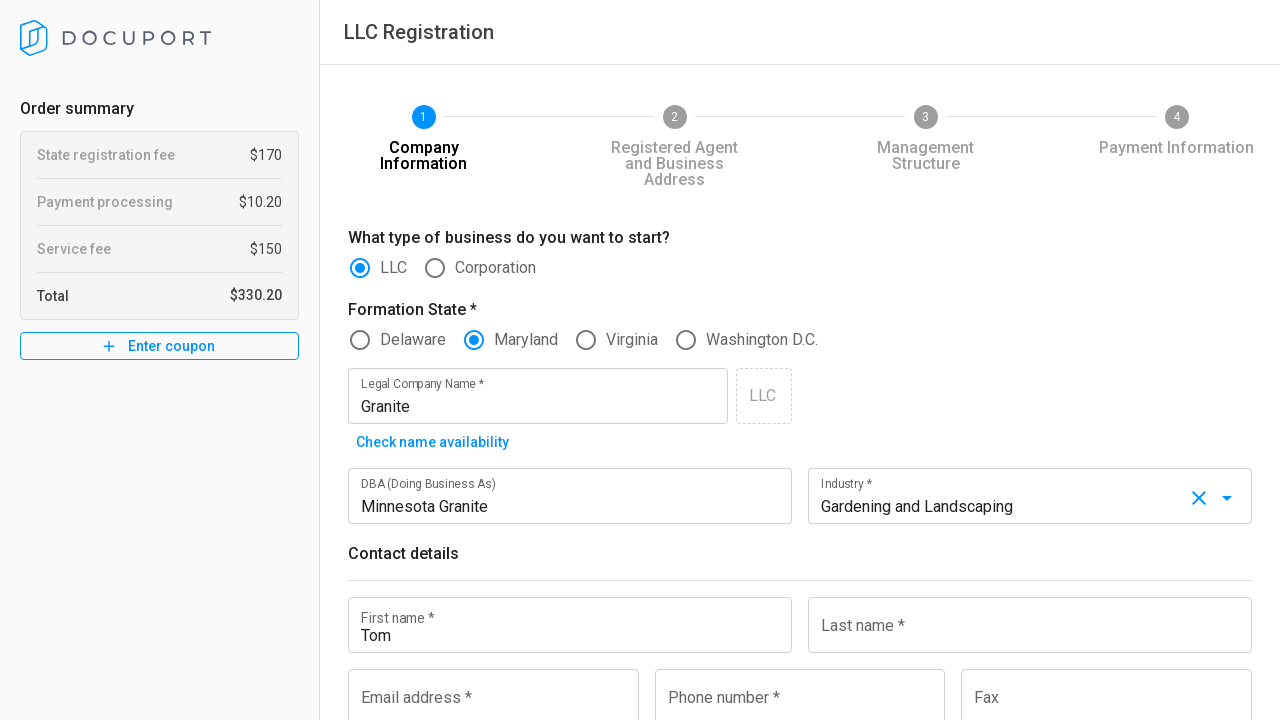

Filled last name with 'Holland' on //label[text()='Last name *']/following-sibling::input[@id][@type][1]
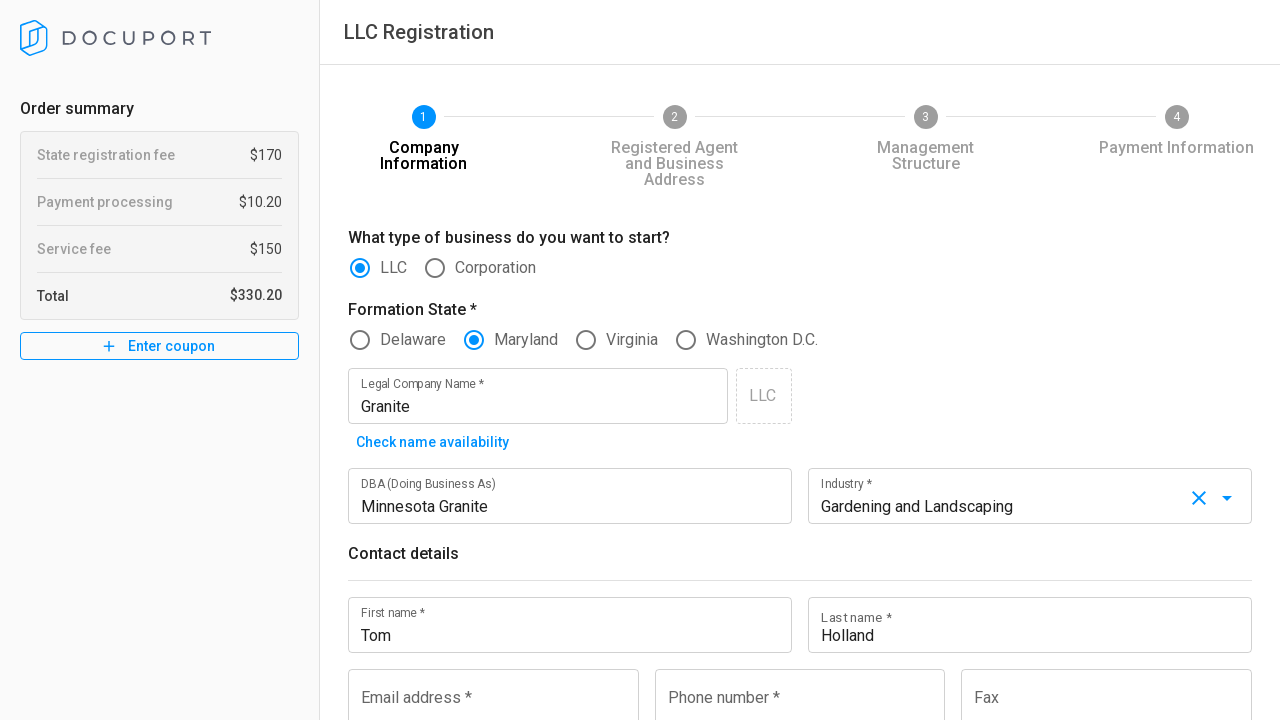

Filled email address with 'graniteMN@gmail.com' on //label[text()='Email address *']/following-sibling::input
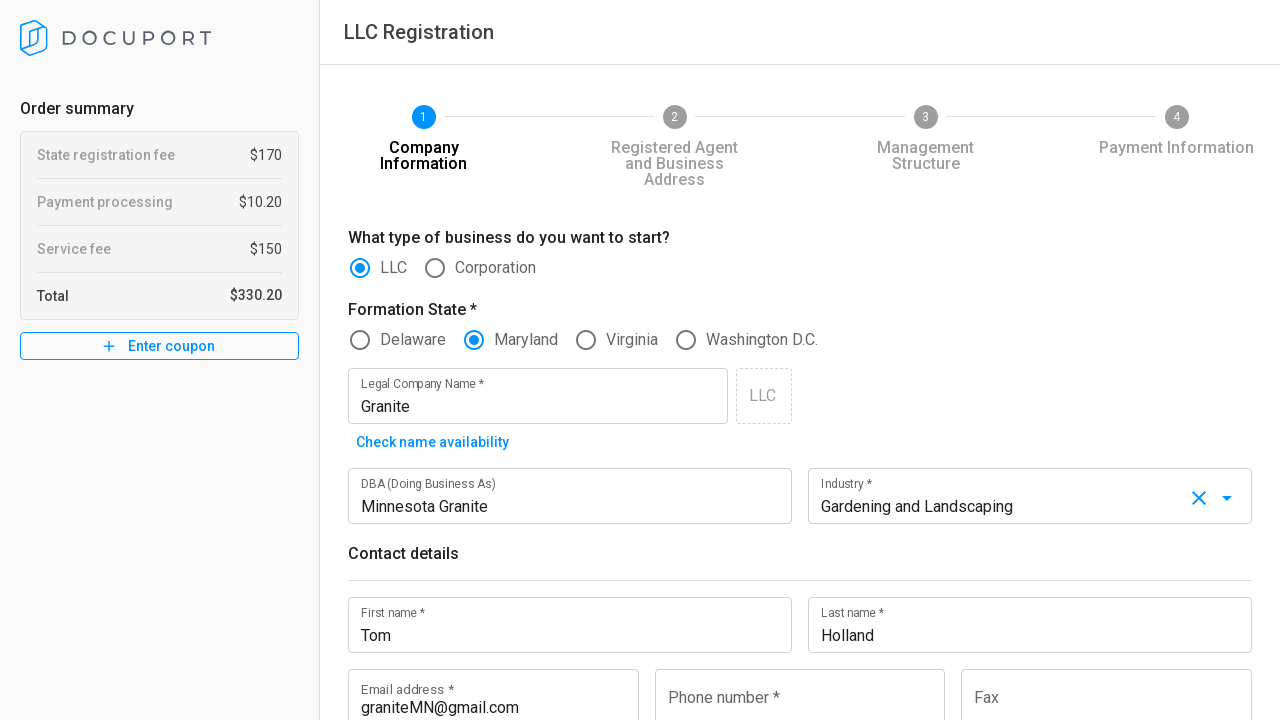

Filled phone number with '+123456789101' on //label[text()='Phone number *']/following-sibling::input
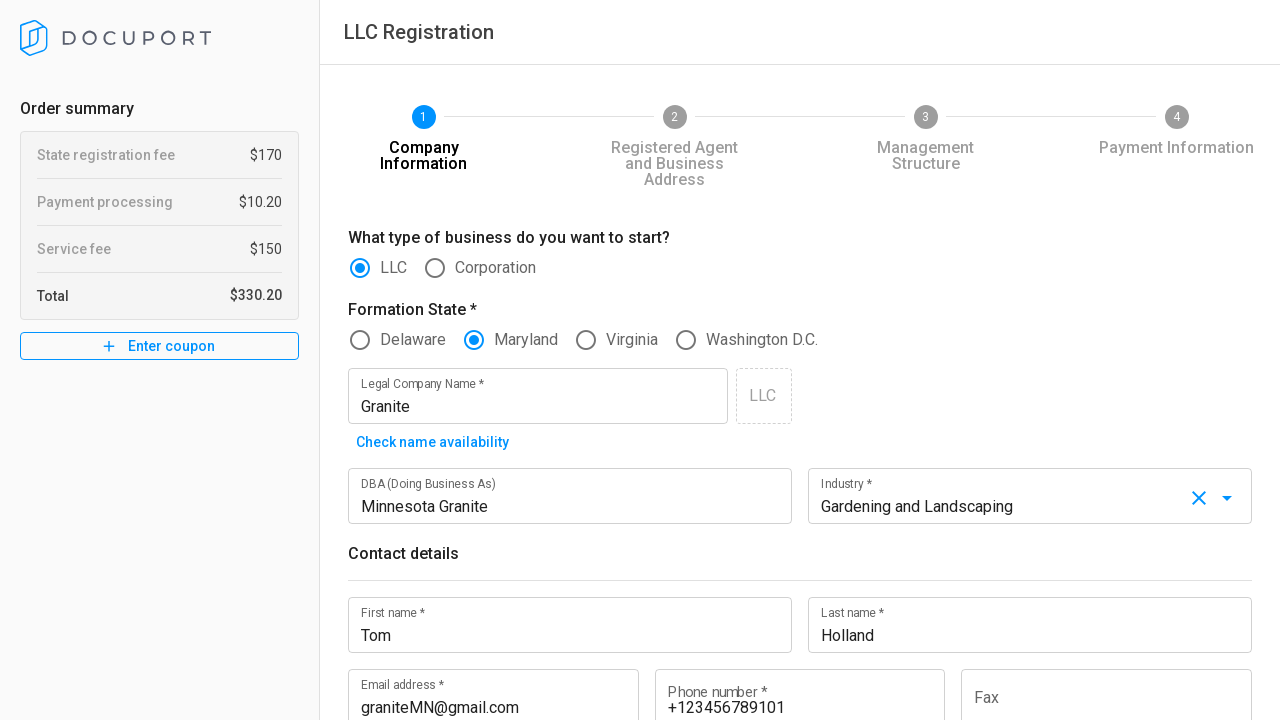

Filled fax with '+13456789101' on //label[text()='Fax']/following-sibling::input
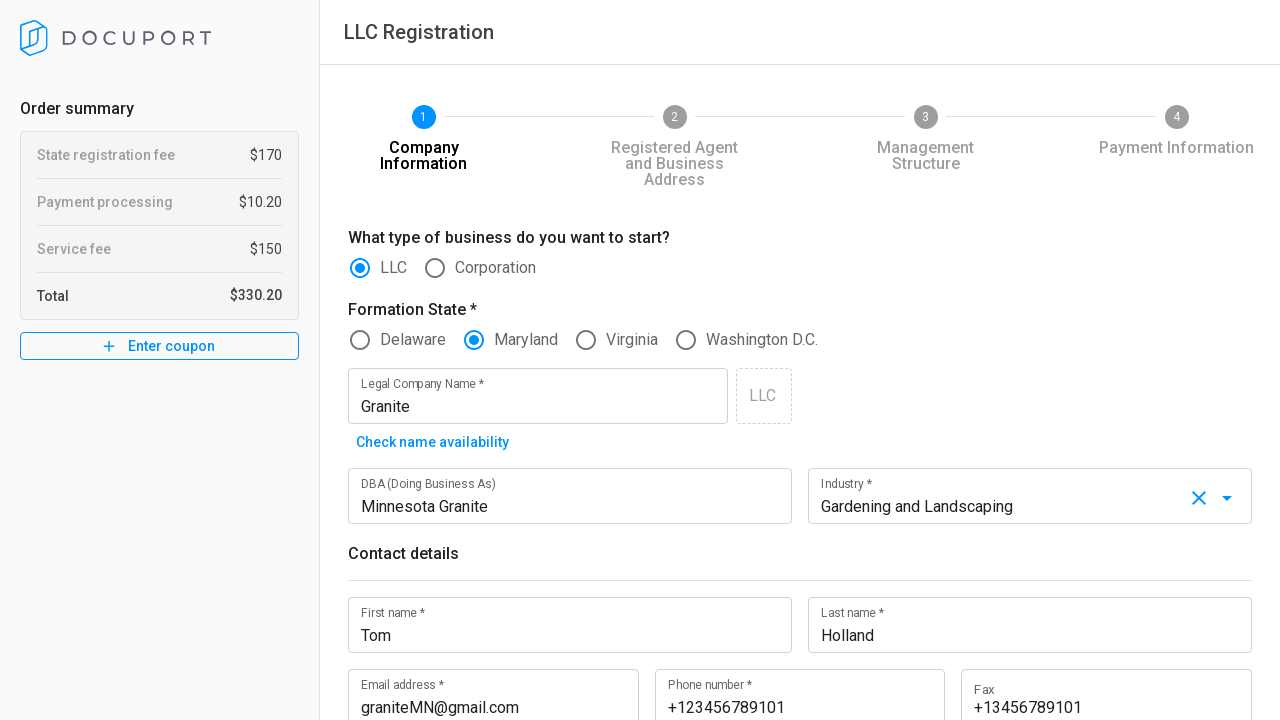

Waited before proceeding to next page
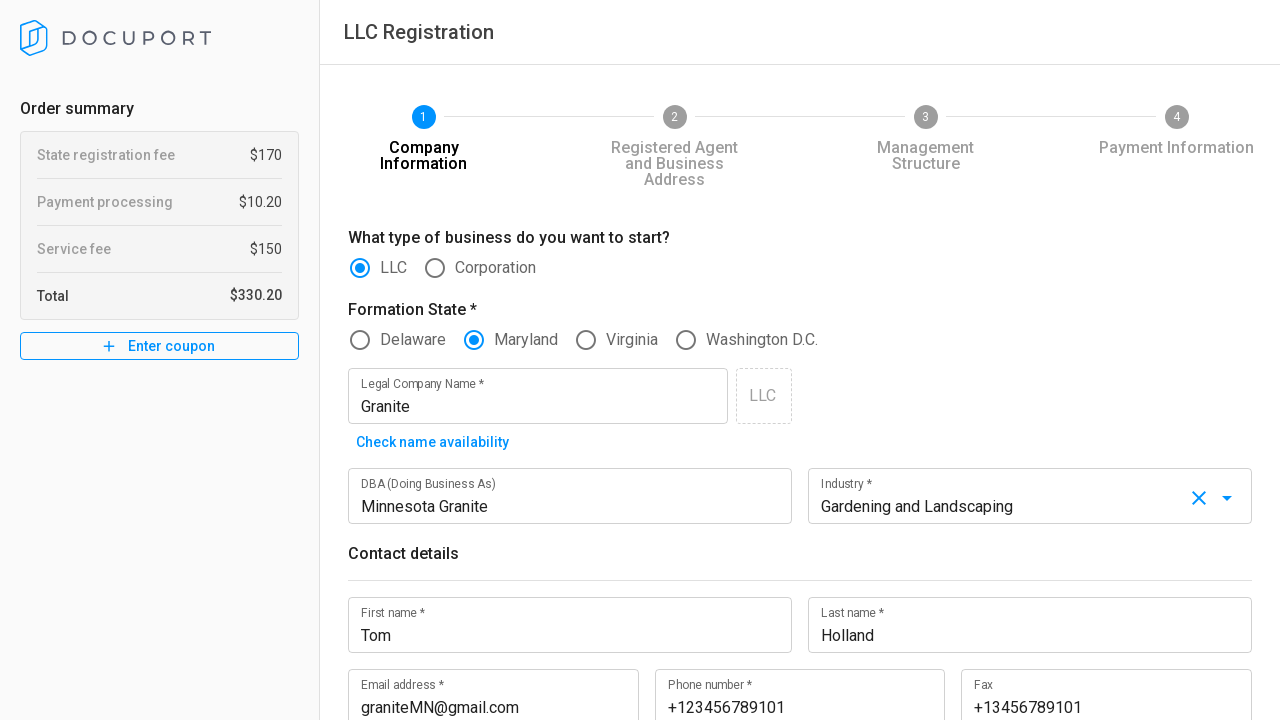

Clicked next button to proceed to Page 2 - Registered Agent Information at (1220, 686) on xpath=//button[@type='submit']/child::span[1]
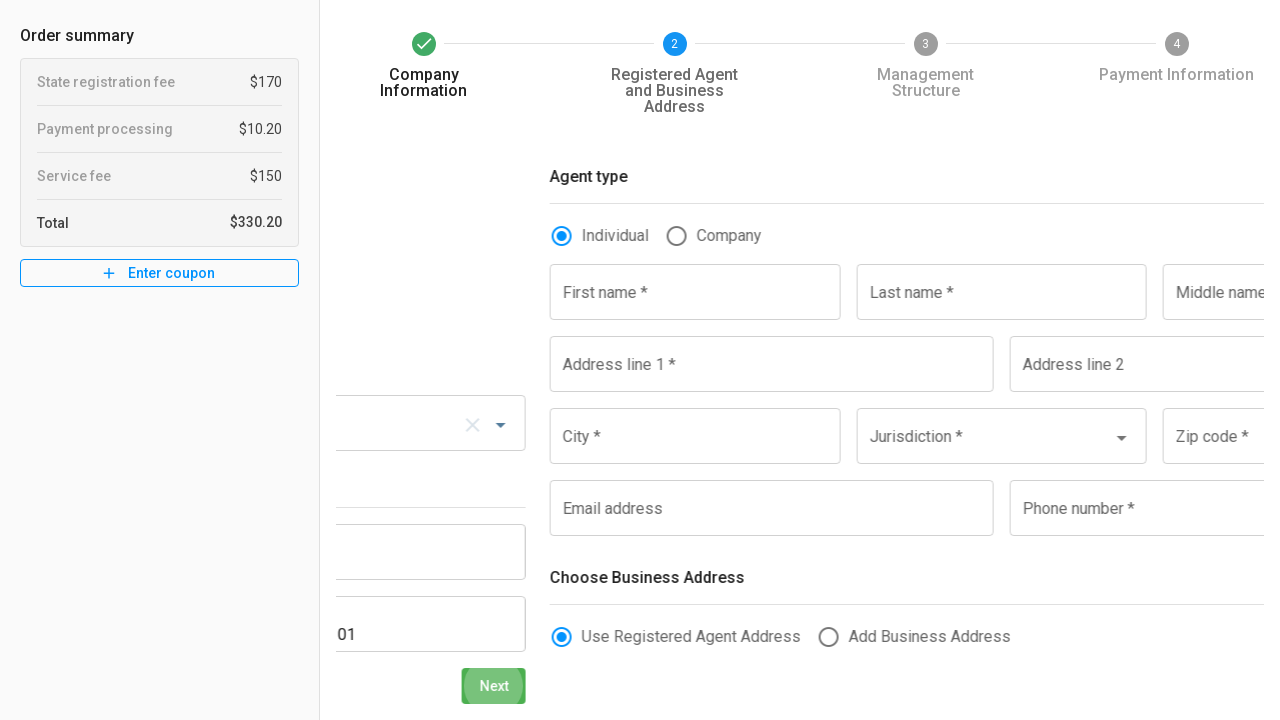

Waited for Page 2 to load
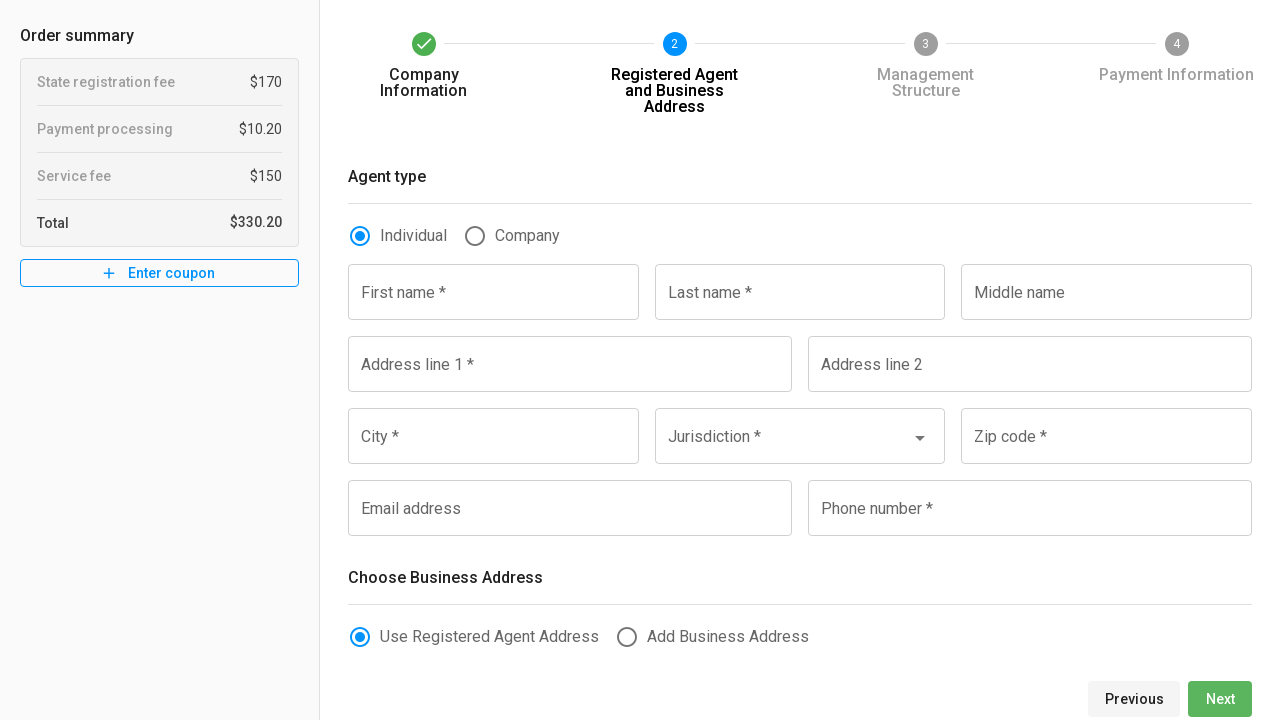

Selected 'Company' as registered agent type at (528, 236) on xpath=//label[text()='Company']
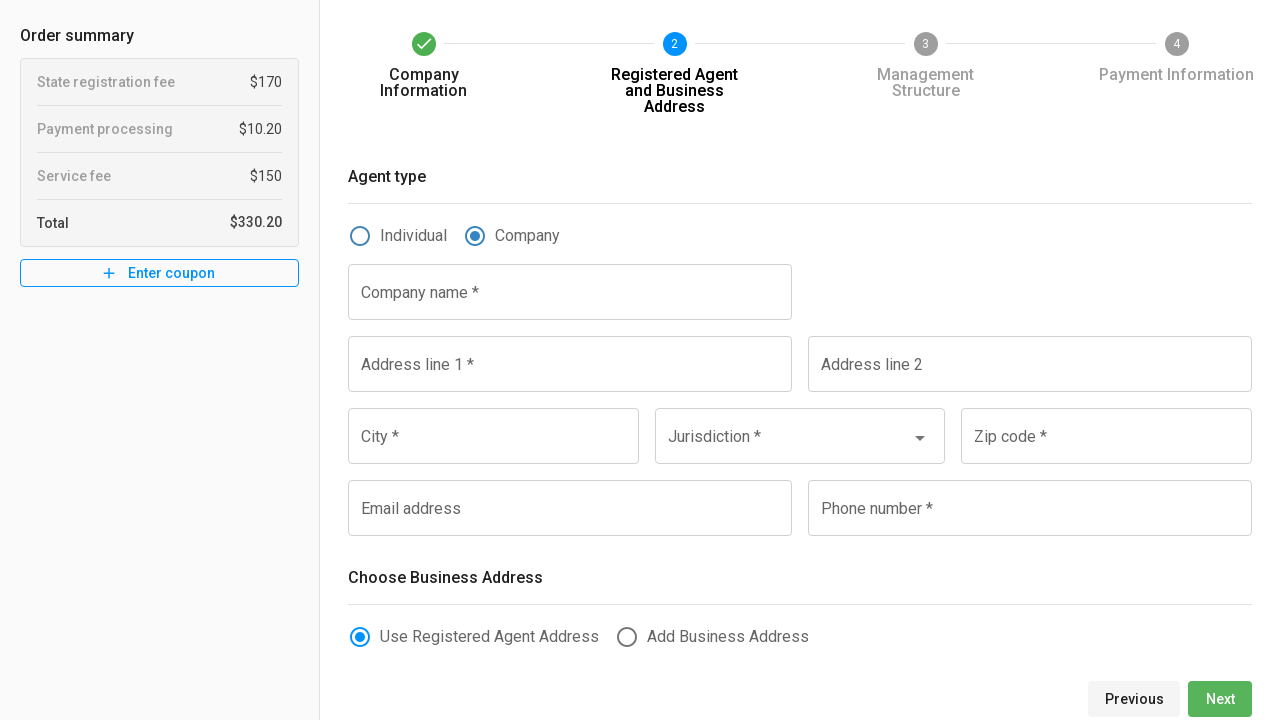

Filled agent company name with 'Granite' on //label[text()='Company name *']/following-sibling::input
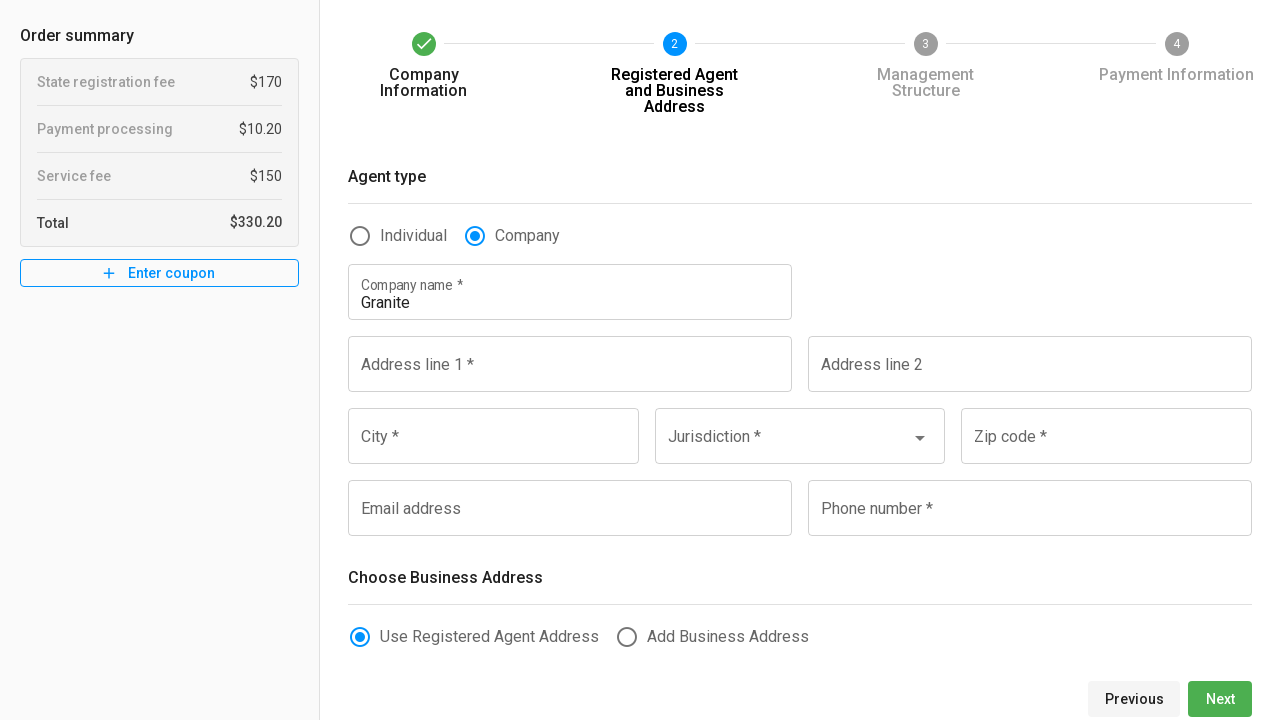

Filled address line 1 with 'Round Lake 12345' on //label[text()='Address line 1 *']/following-sibling::input
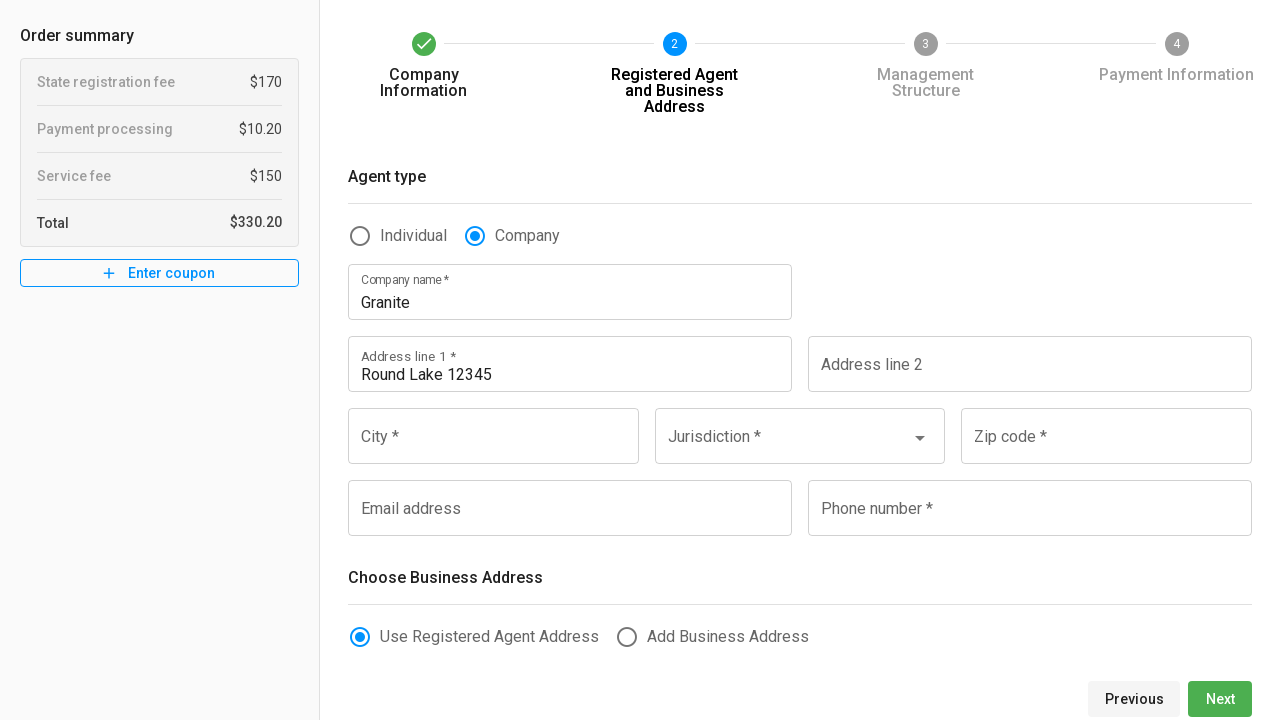

Filled city with 'New Prague' on //label[text()='City *']/following-sibling::input
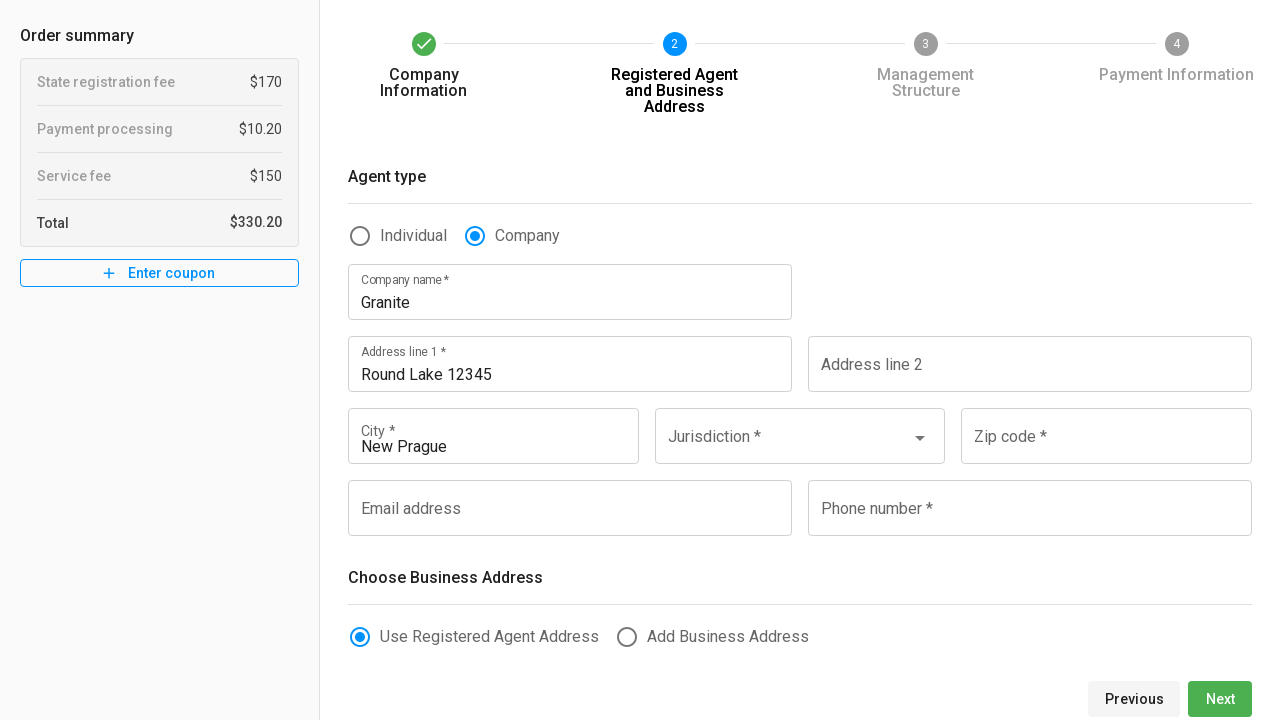

Clicked jurisdiction dropdown at (784, 447) on xpath=//label[text()='Jurisdiction *']/following-sibling::input[1]
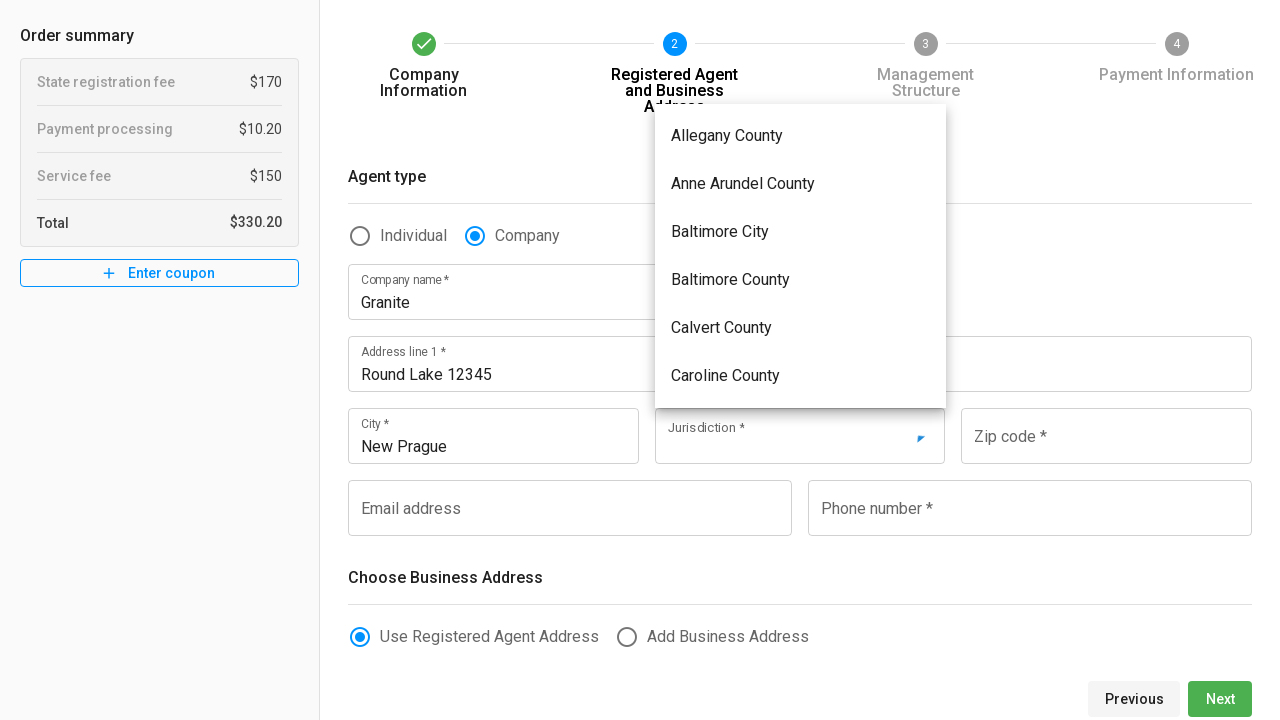

Waited for jurisdiction dropdown to fully load
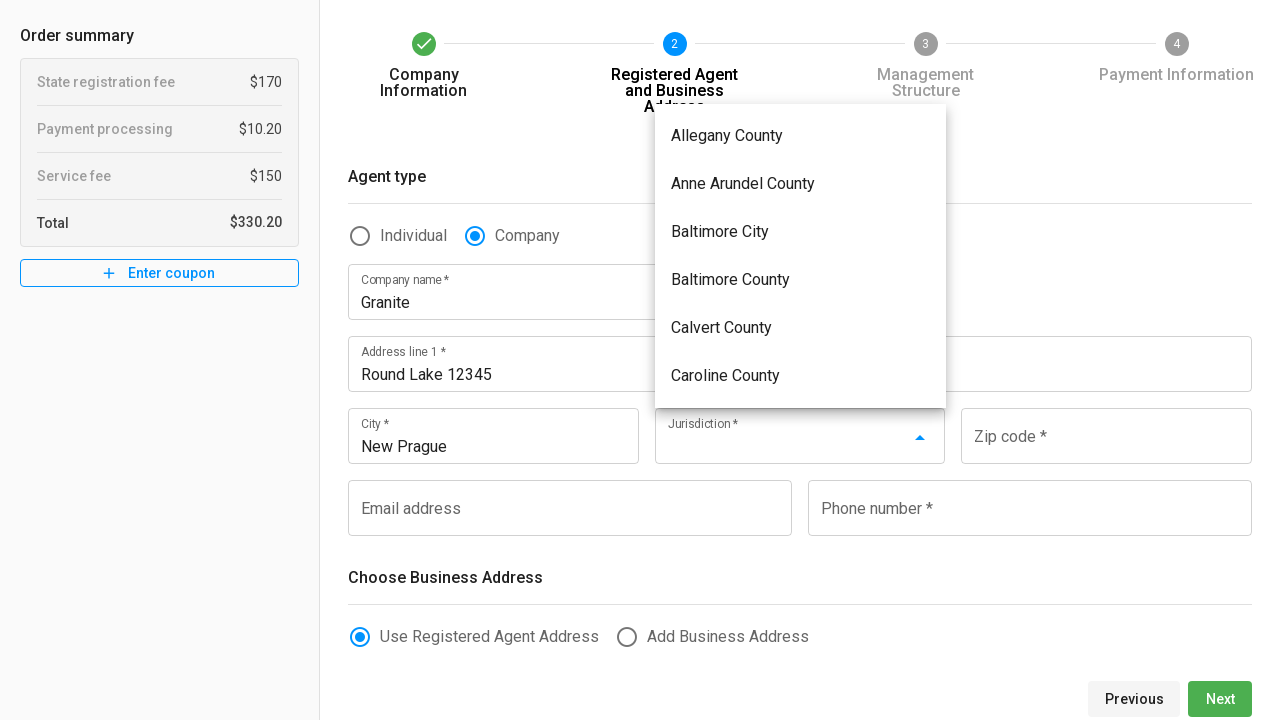

Selected 'Calvert County' as jurisdiction at (800, 328) on xpath=//div[text()='Calvert County']/..
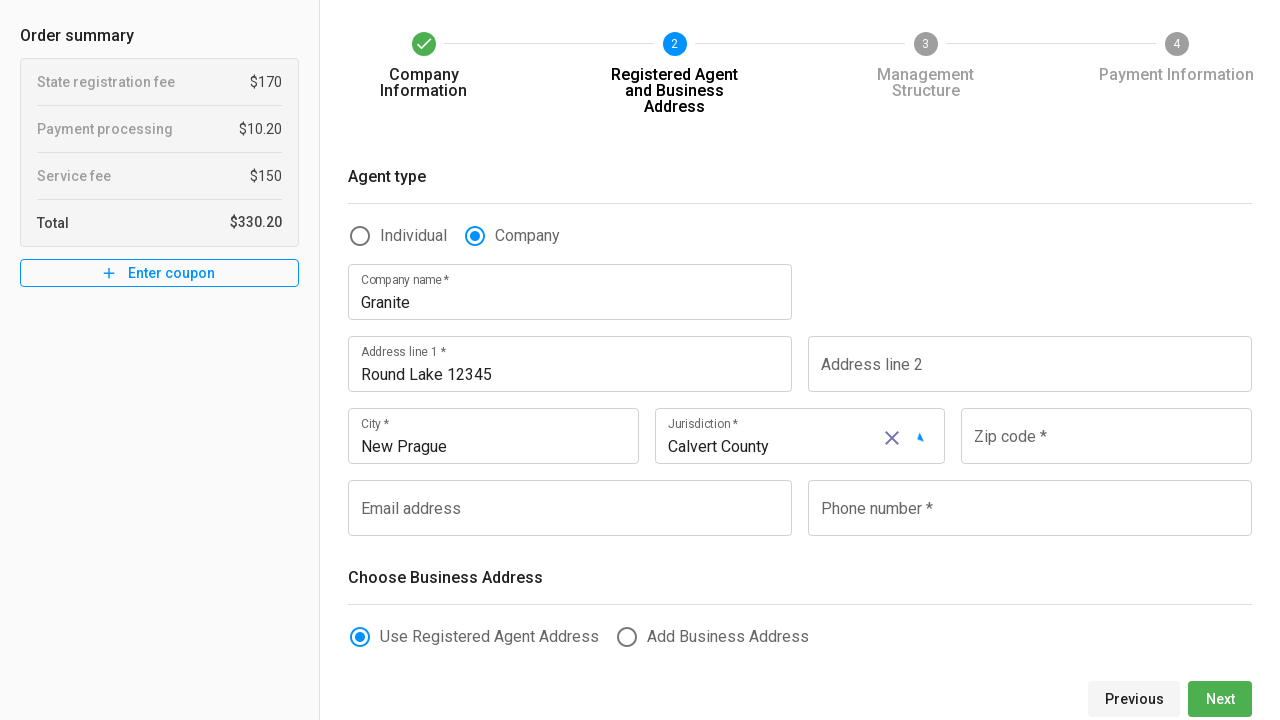

Filled zip code with '12345' on //label[text()='Zip code *']/following-sibling::input
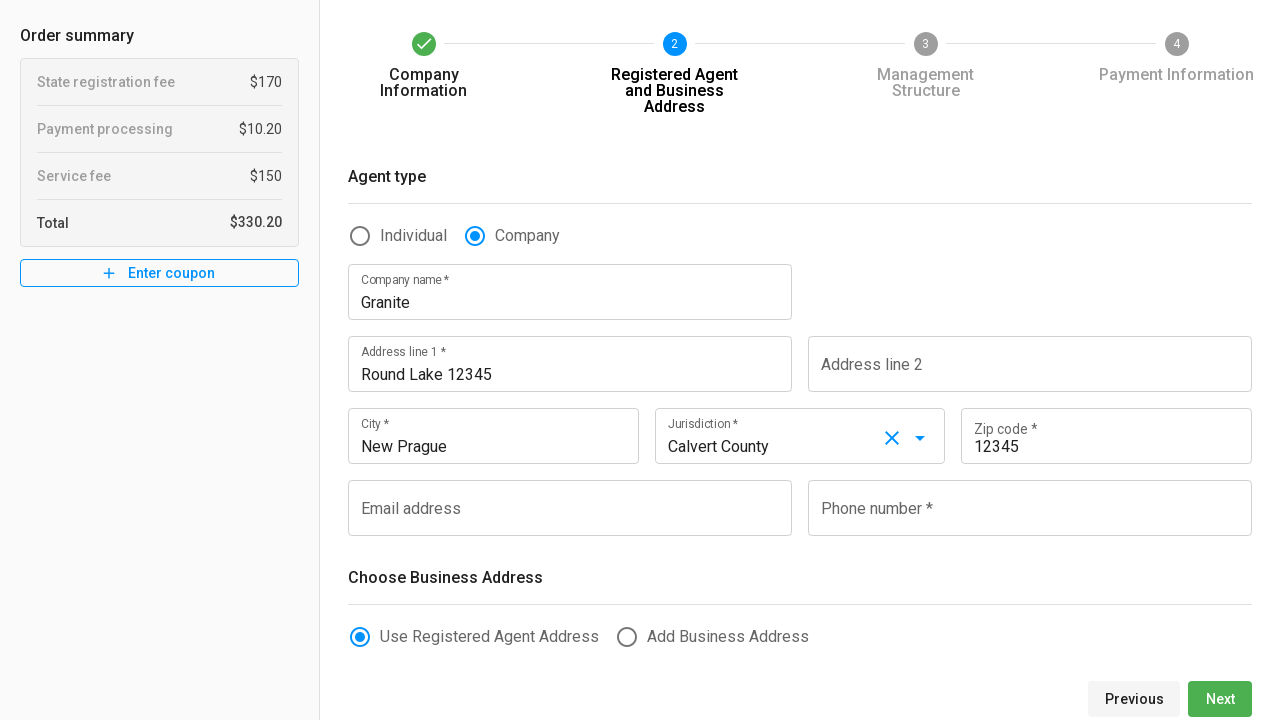

Filled email address with 'graniteMN@gmail.com' on //label[text()='Email address']/following-sibling::input
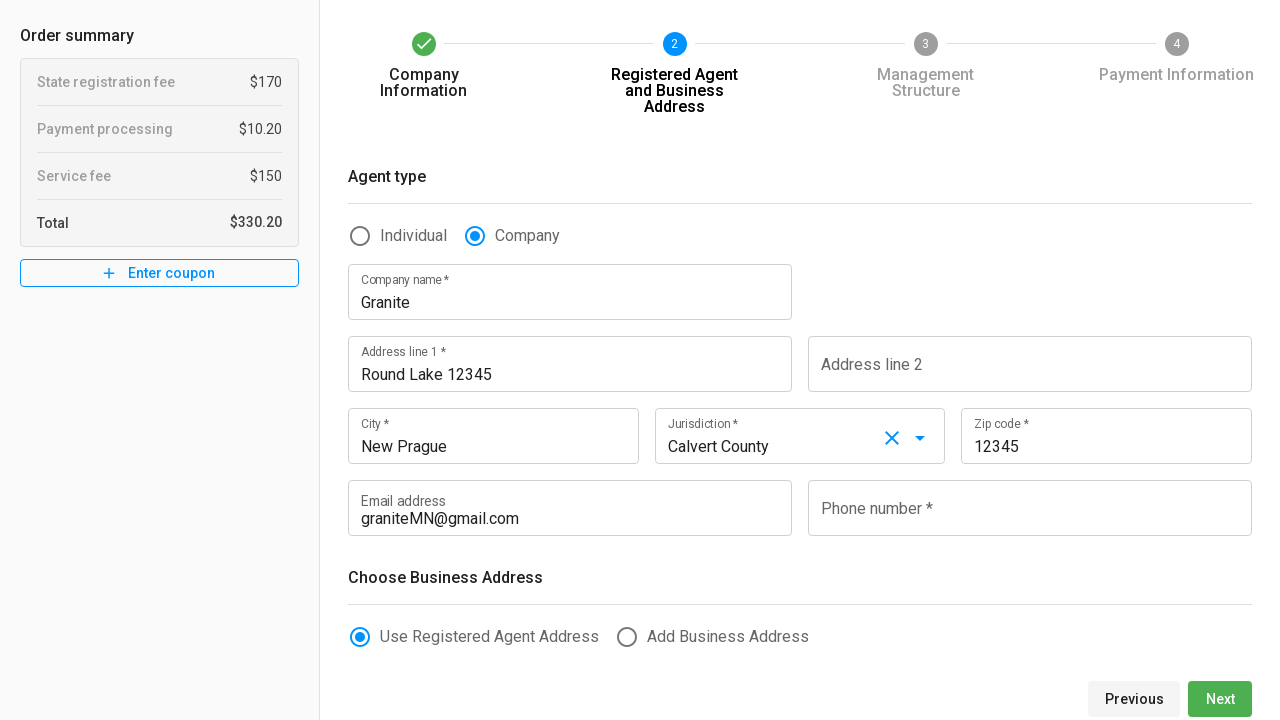

Clicked on phone number field at (1030, 519) on xpath=//form[@data-gtm-form-interact-id='1']//child::div//child::div[9]//child::
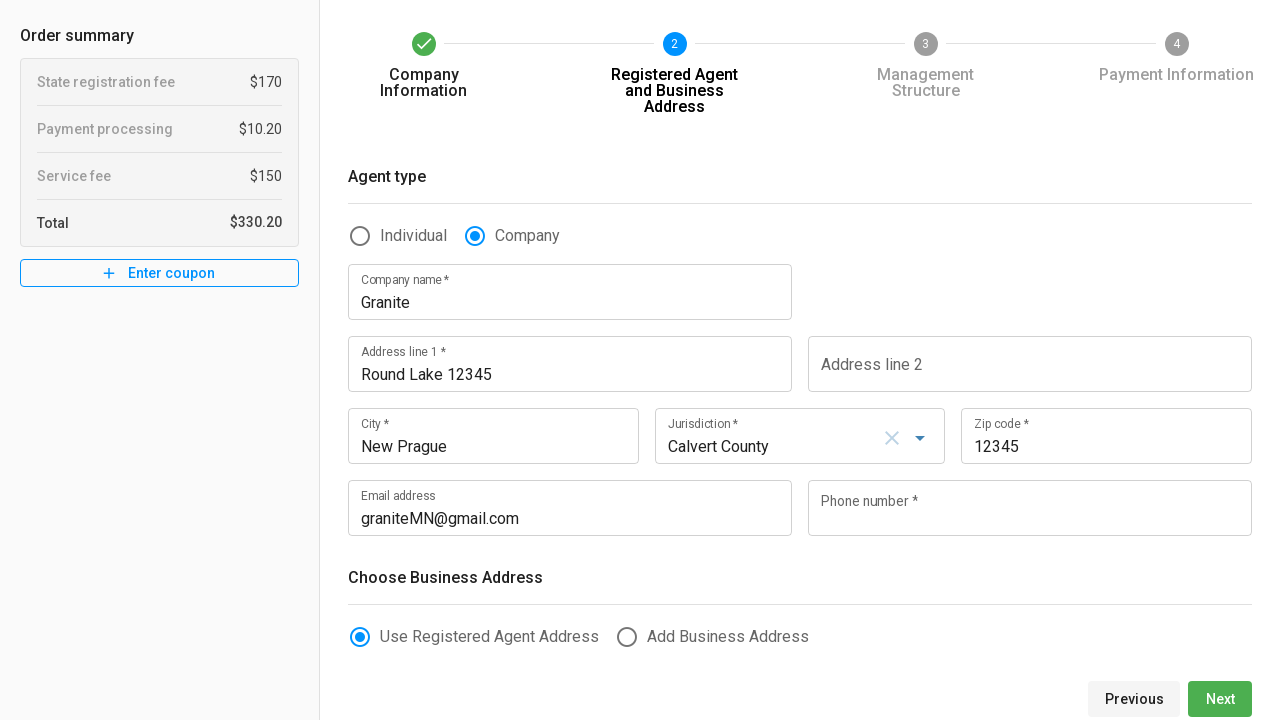

Waited for phone field interaction
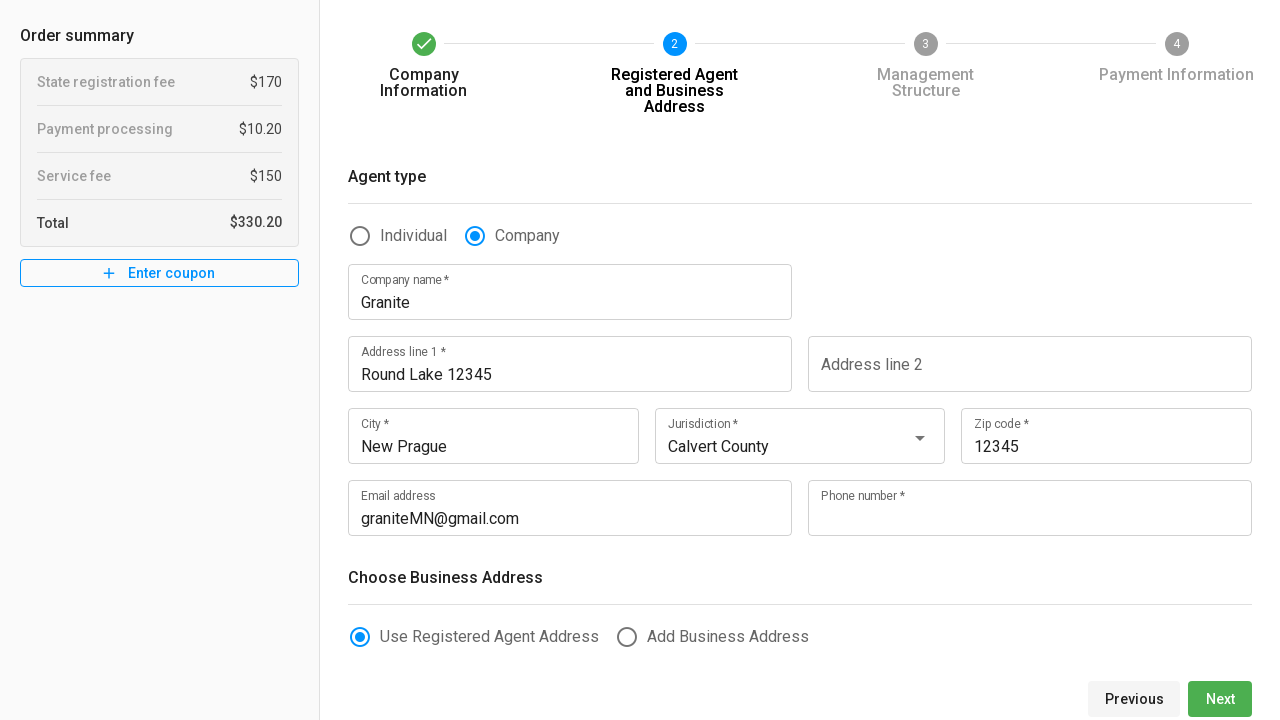

Filled phone number with '+123456789101' on //form[@data-gtm-form-interact-id='1']//child::div//child::div[9]//child::div//c
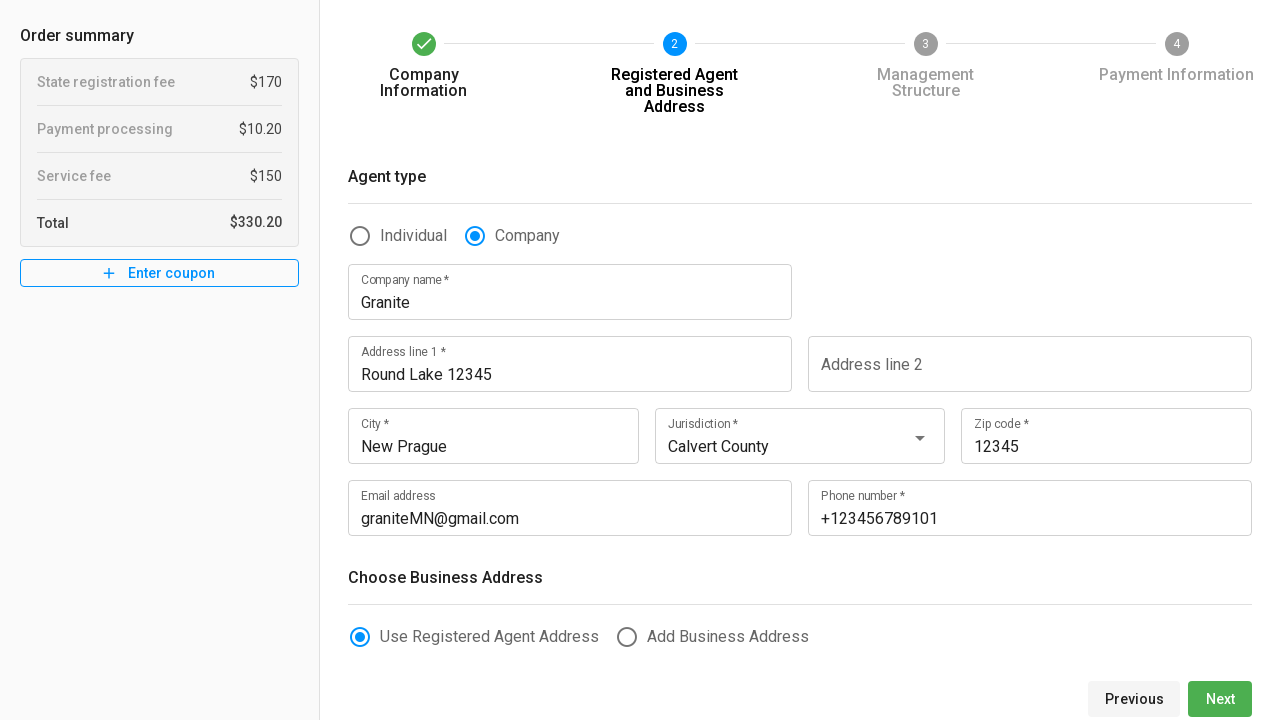

Checked 'Use Registered Agent Address' option at (490, 637) on xpath=//label[text()='Use Registered Agent Address']
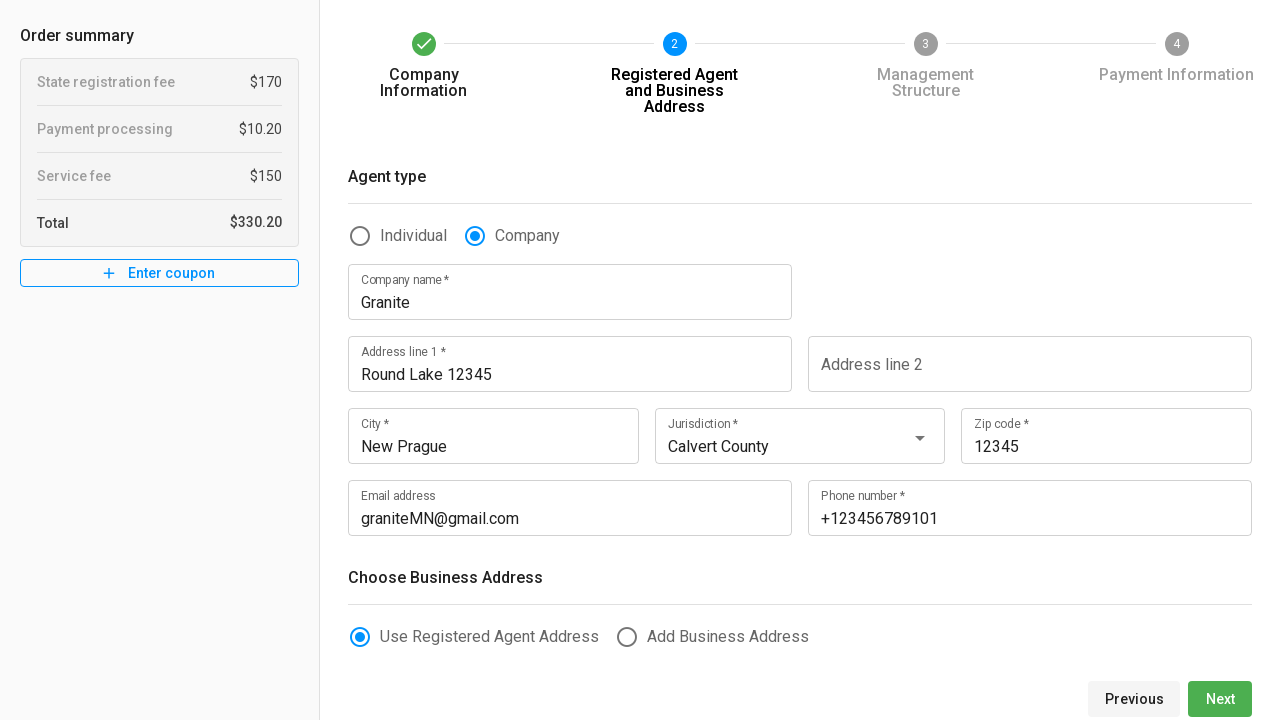

Clicked next button to proceed to Page 3 - Member Information at (1220, 699) on xpath=//div[@class='v-stepper__content ma-0 pa-0'][@style='transform-origin: cen
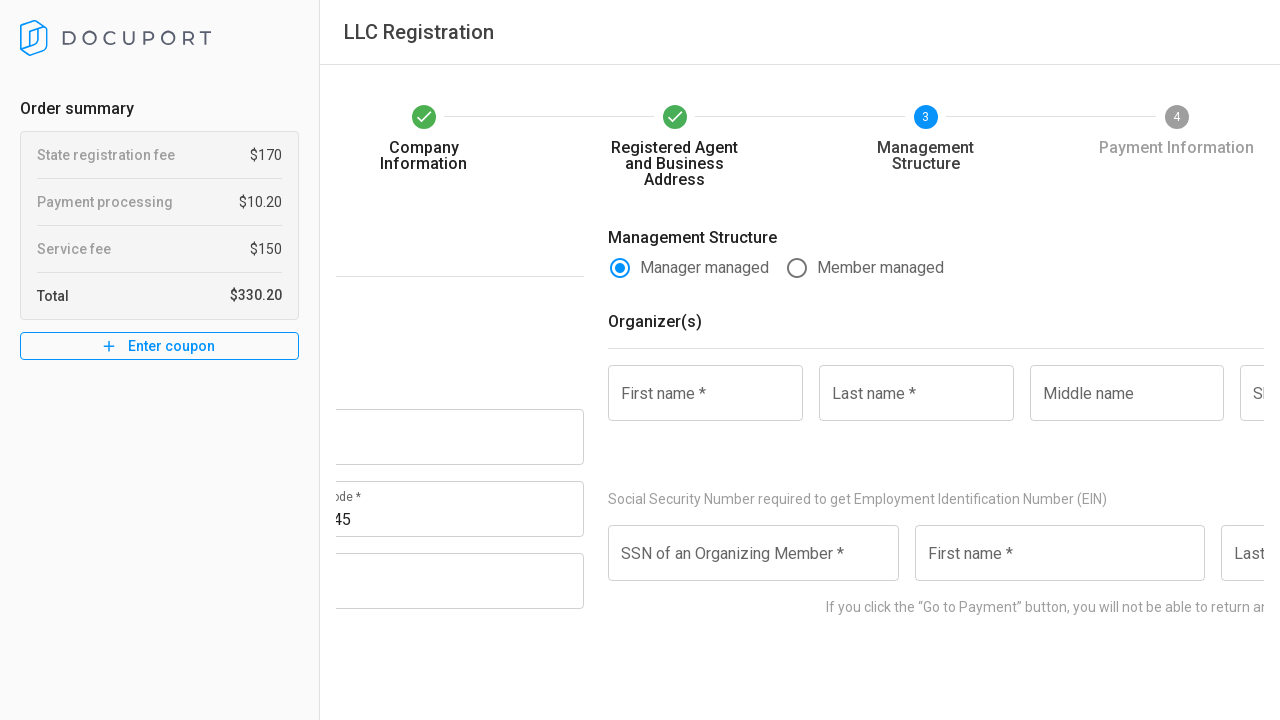

Filled member first name with 'Tom' on //label[text()='Share Ownership (%) *']/../../../../../../child::div/child::div/
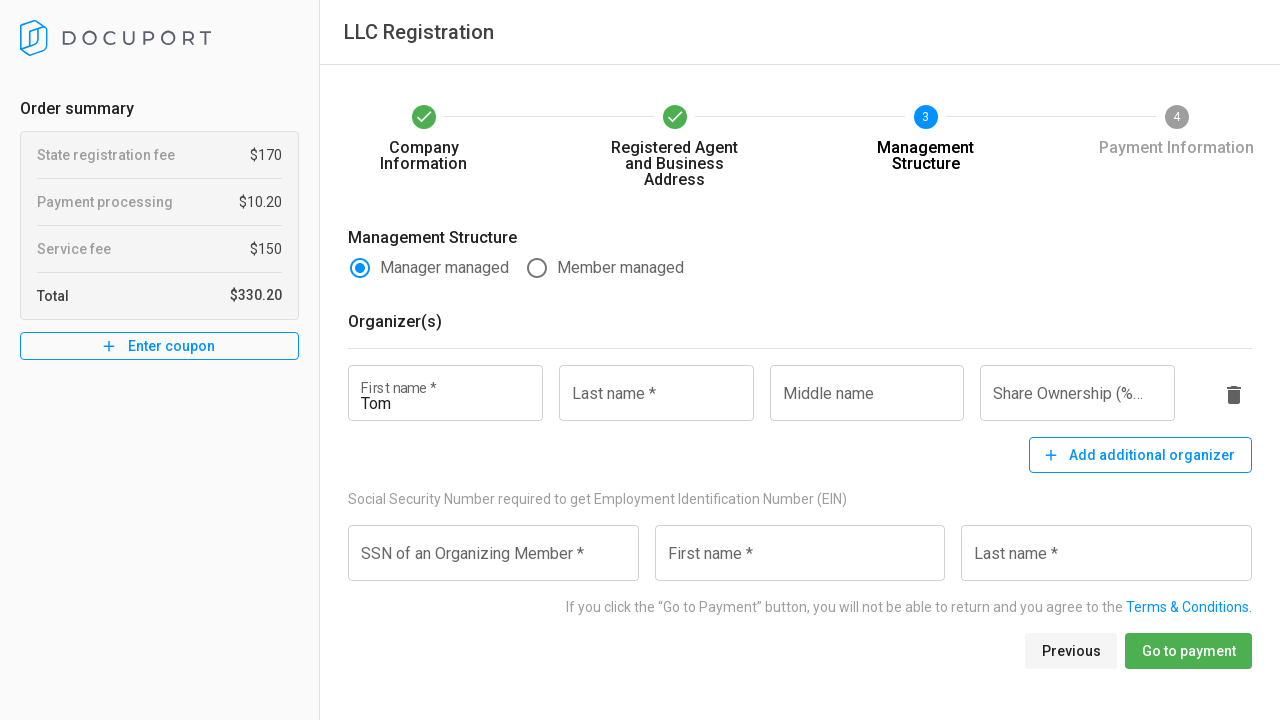

Filled member last name with 'Holland' on //label[text()='Share Ownership (%) *']/../../../../../../child::div//following-
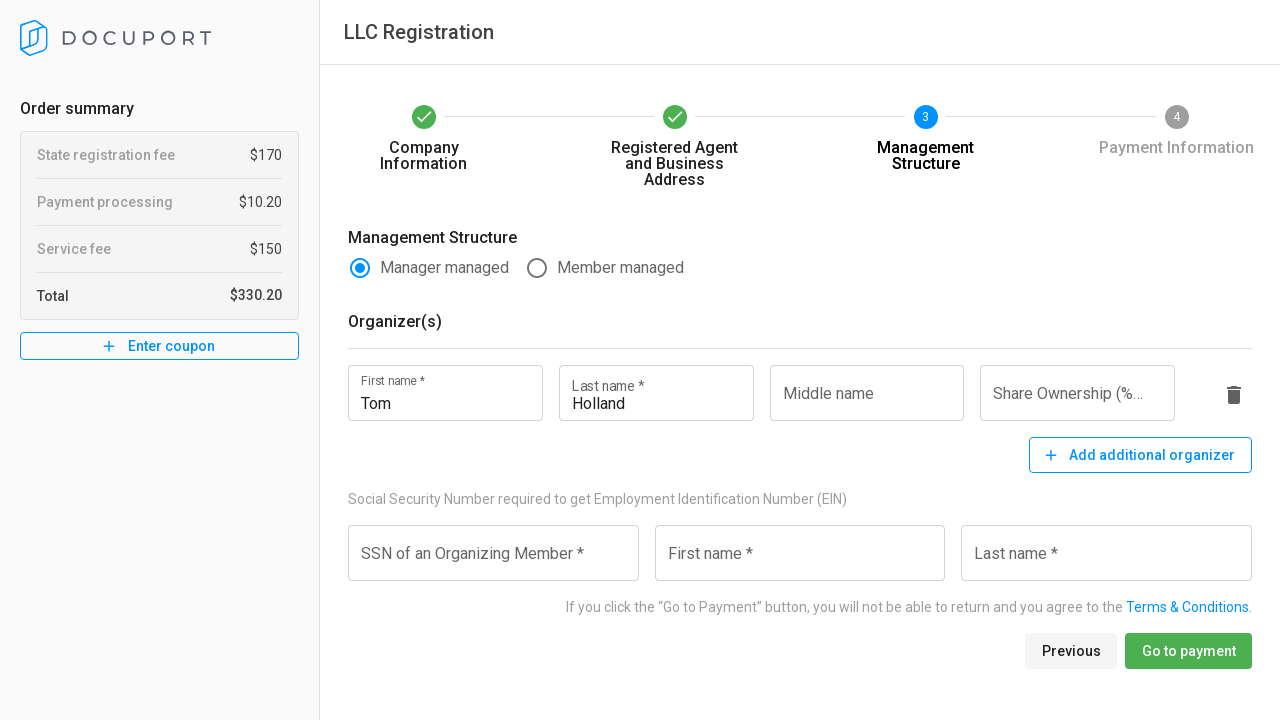

Filled share ownership percentage with '5%' on //label[text()='Share Ownership (%) *']/../../../../../../child::div//following-
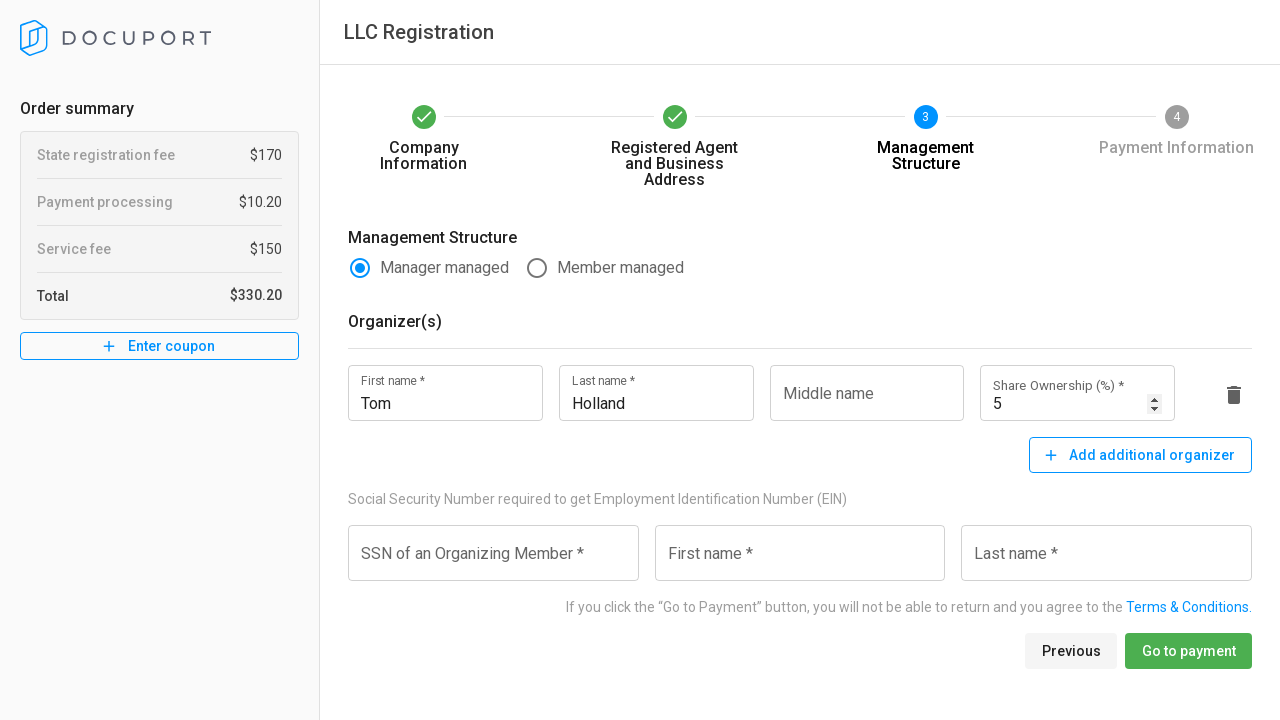

Filled SSN with '123121234' on //label[text()='SSN of an Organizing Member *']//following-sibling::input
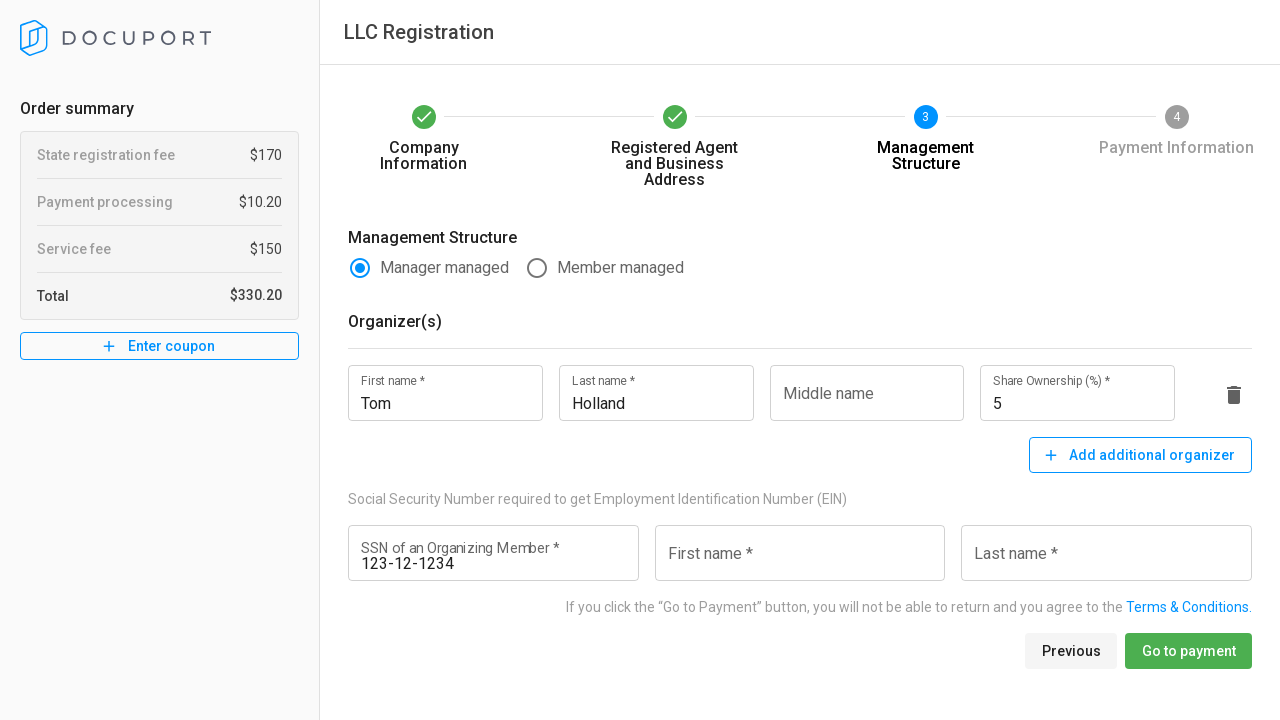

Filled SSN holder first name with 'Tom' on //p[text()=' Social Security Number required to get Employment Identification Nu
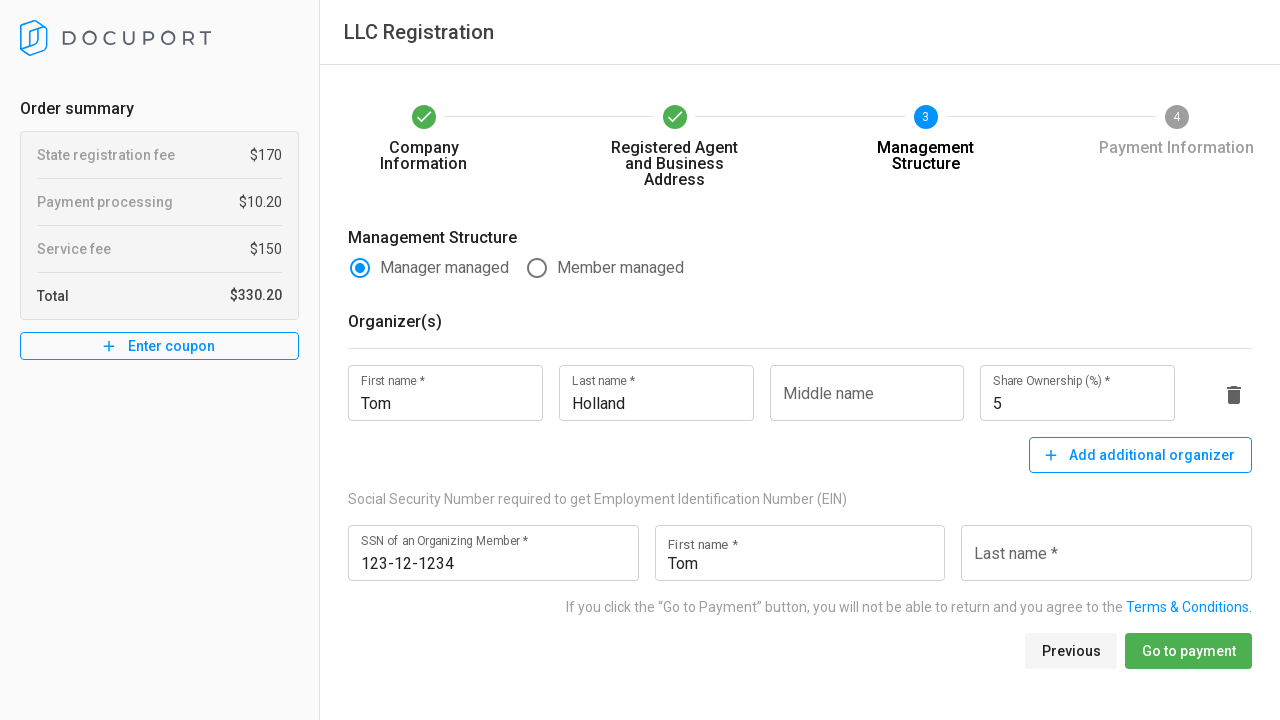

Filled SSN holder last name with 'Holland' on //p[text()=' Social Security Number required to get Employment Identification Nu
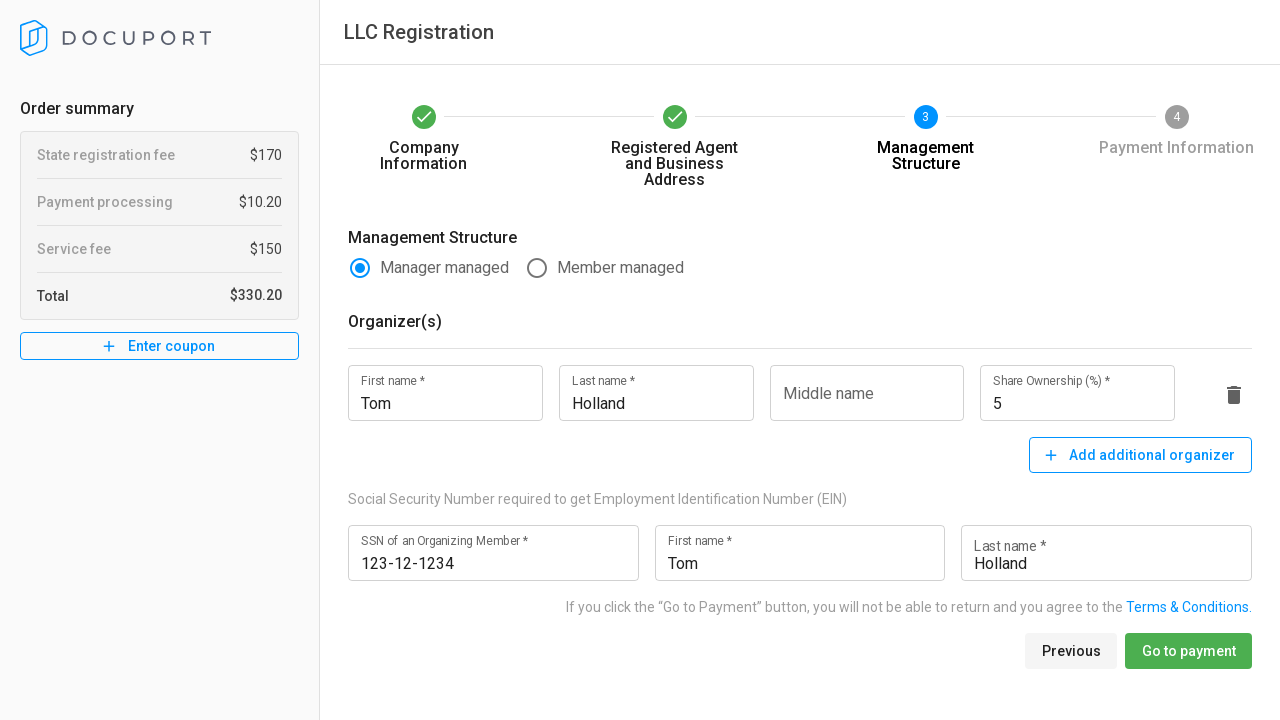

Waited before proceeding to payment
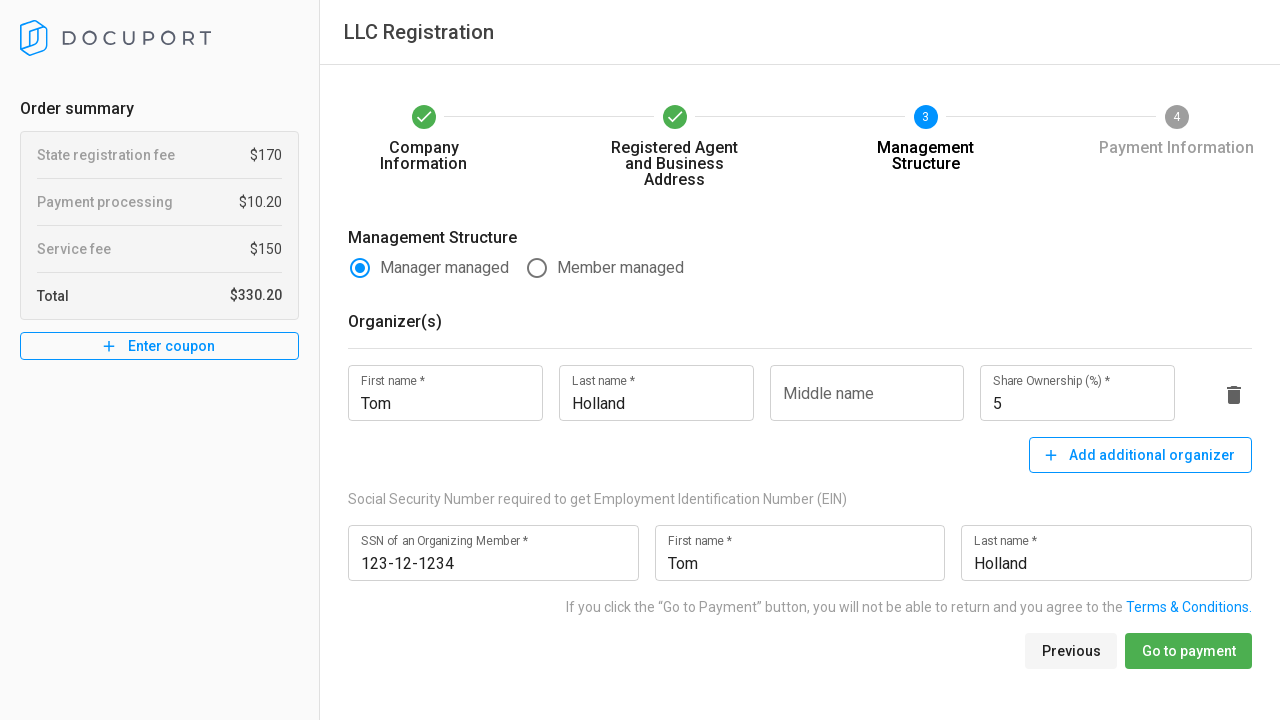

Clicked 'Go to payment' button to complete company formation workflow at (1188, 651) on xpath=//span[text()=' Go to payment ']
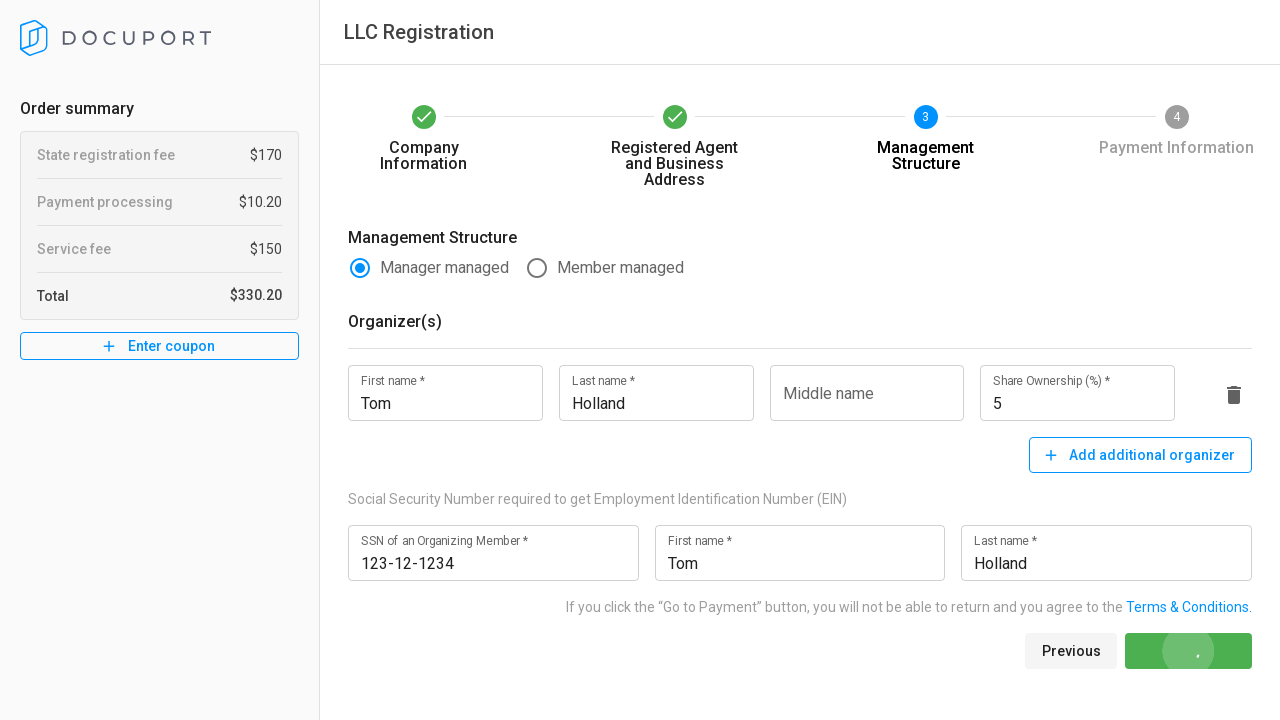

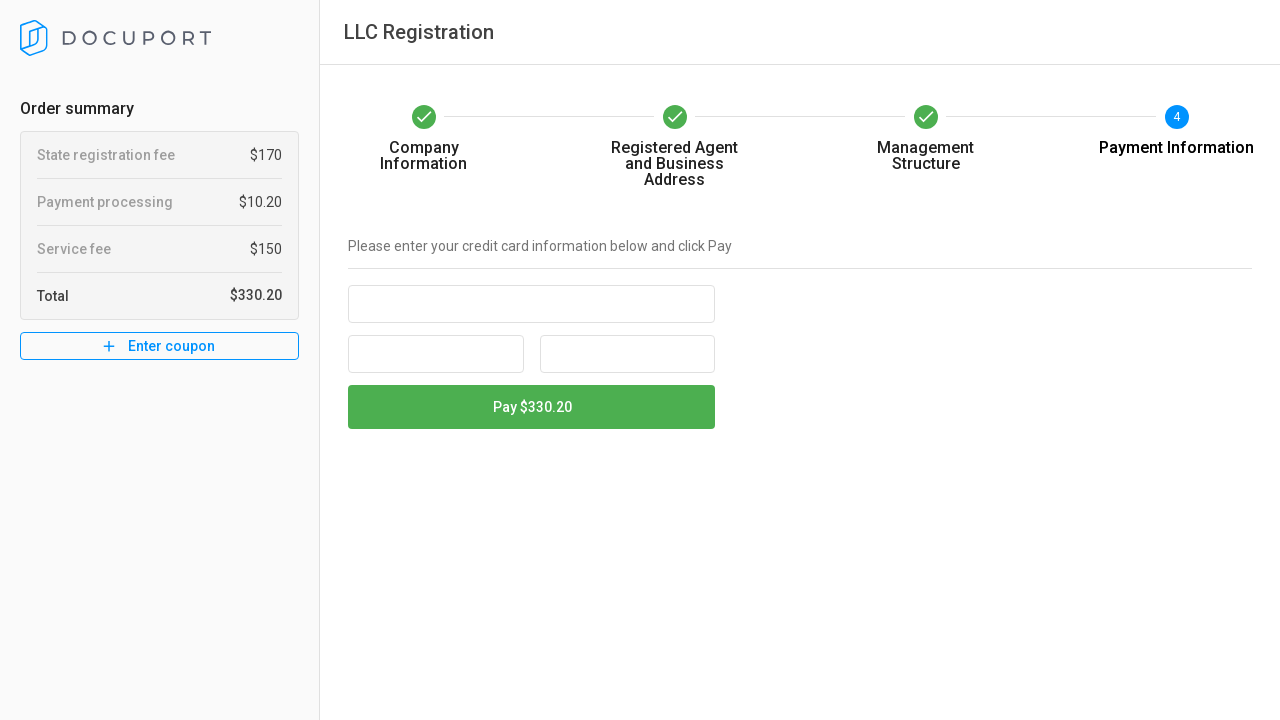